Tests table functionality on an e-commerce practice site including verifying product presence, sorting columns, checking product prices, paginating through table data, and collecting all products across multiple pages.

Starting URL: https://rahulshettyacademy.com/seleniumPractise/#/offers

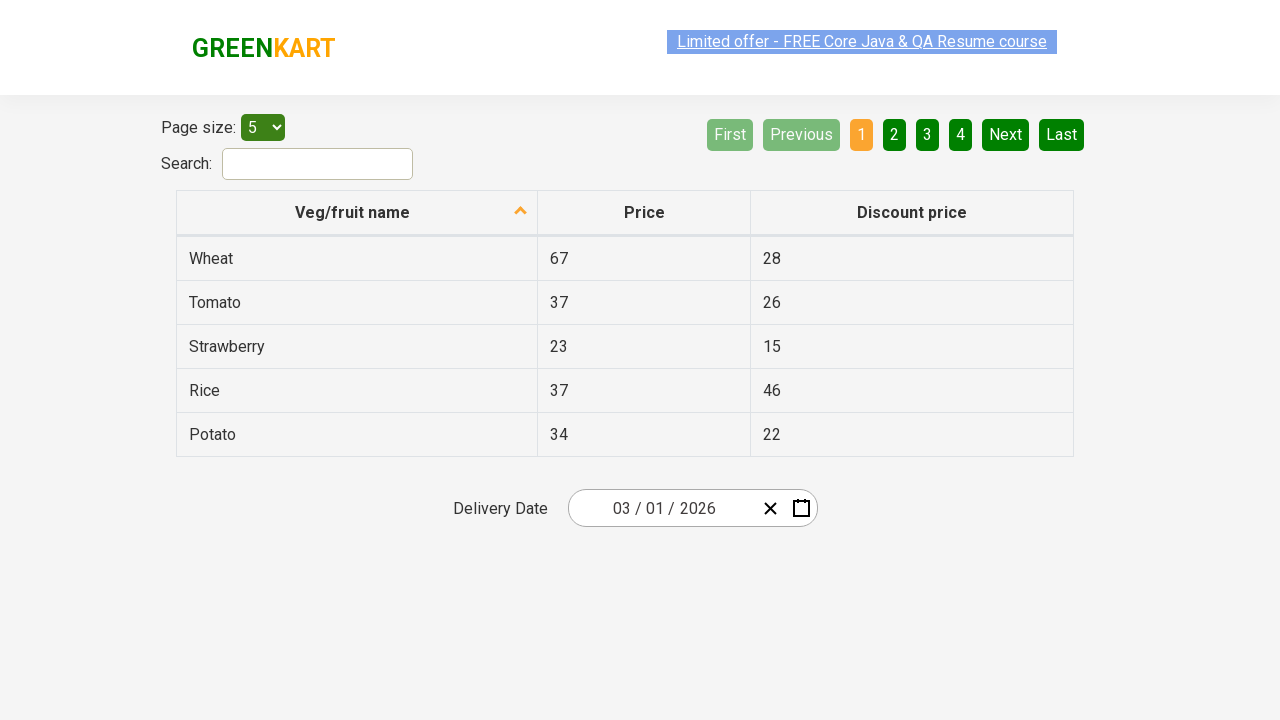

Table loaded - product cells visible
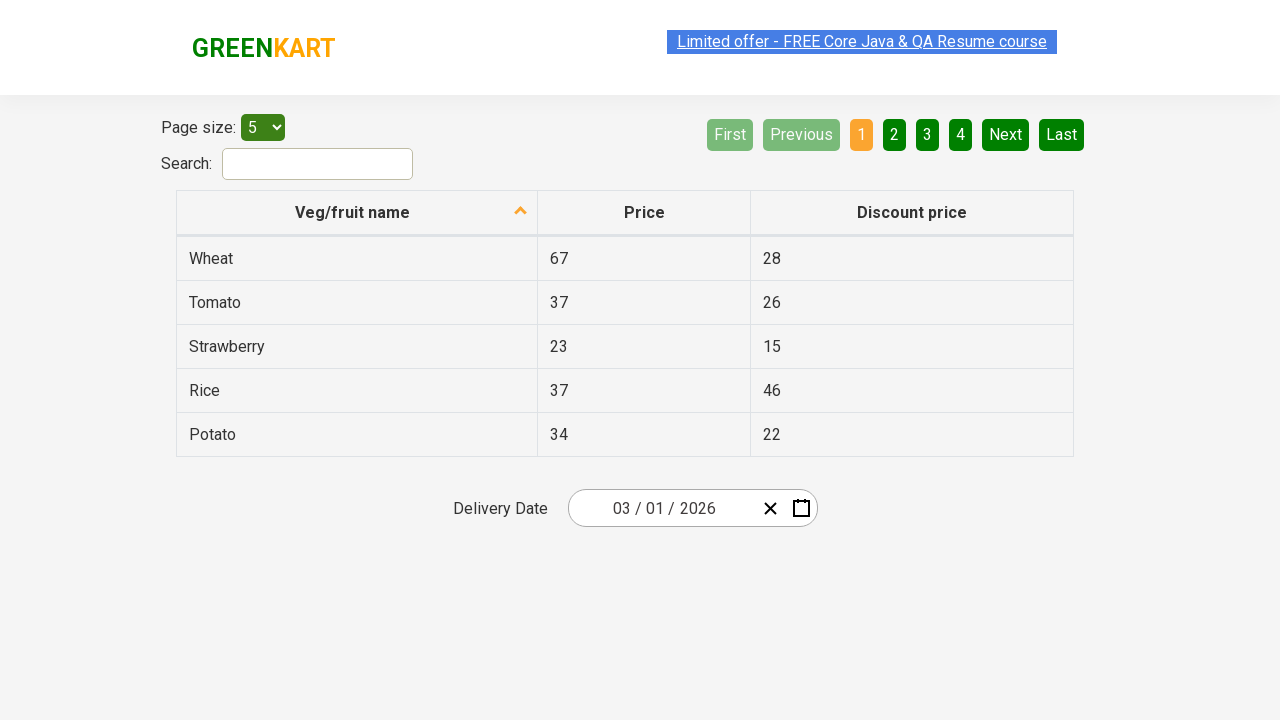

Retrieved all product cells from table
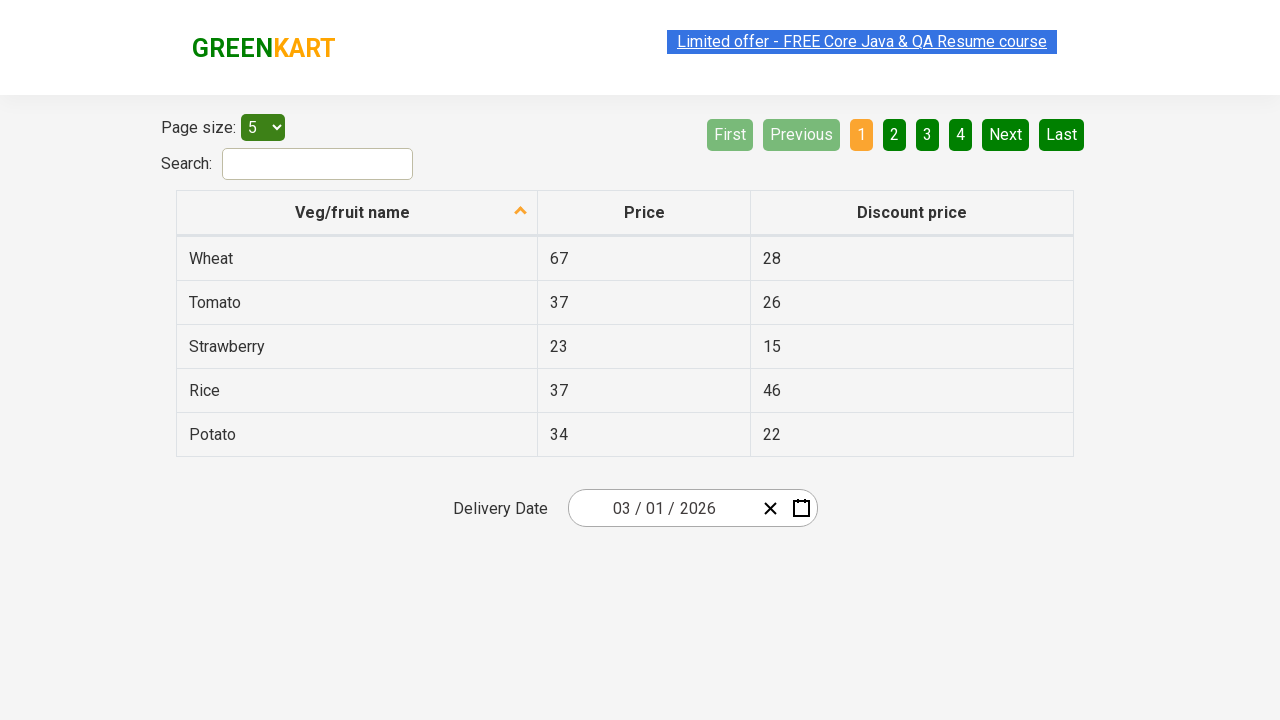

Extracted product names: ['Wheat', 'Tomato', 'Strawberry', 'Rice', 'Potato']
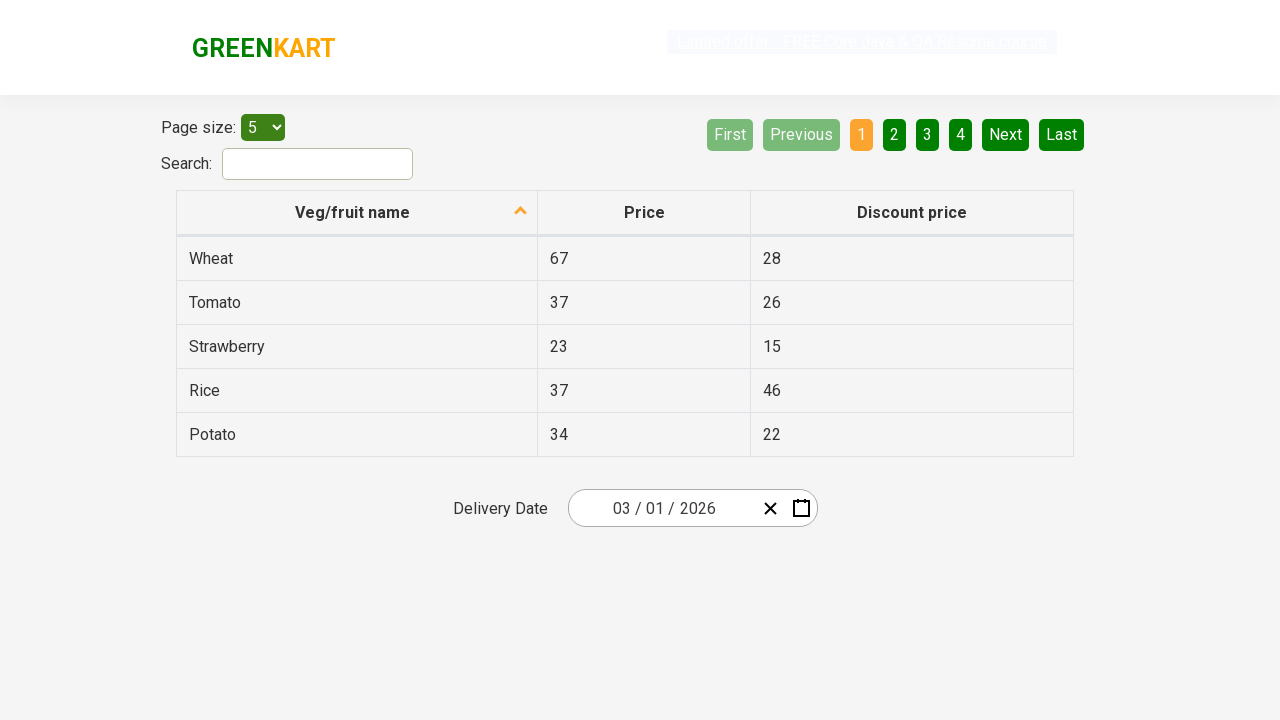

Verified that Rice product is present in the table
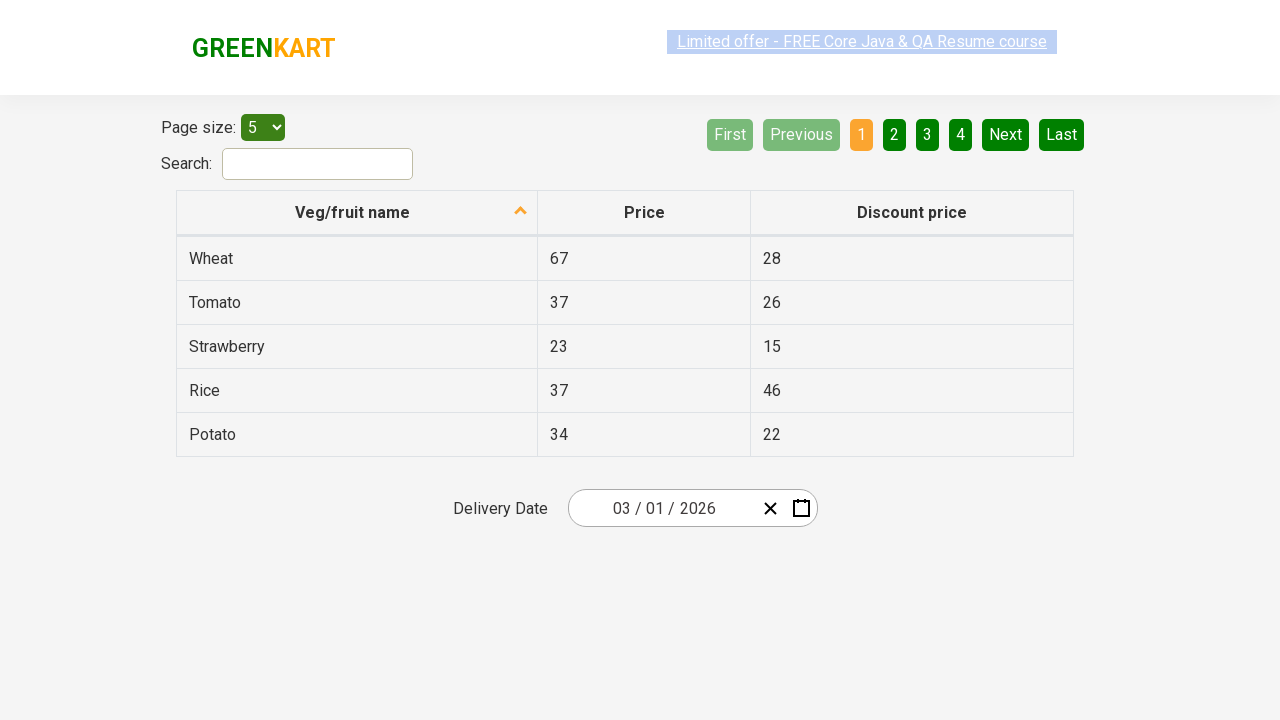

Clicked on first column header to sort by product name at (357, 213) on xpath=//tr/th[@role='columnheader'][1]
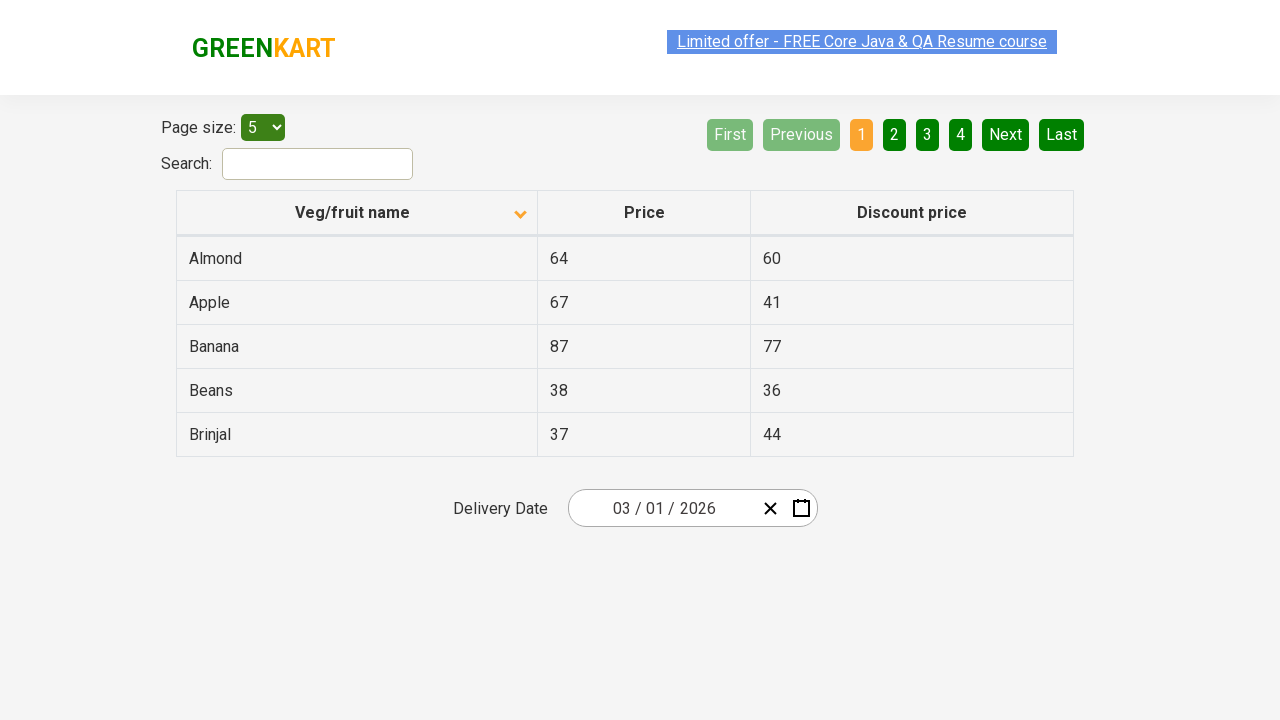

Waited for sort animation to complete
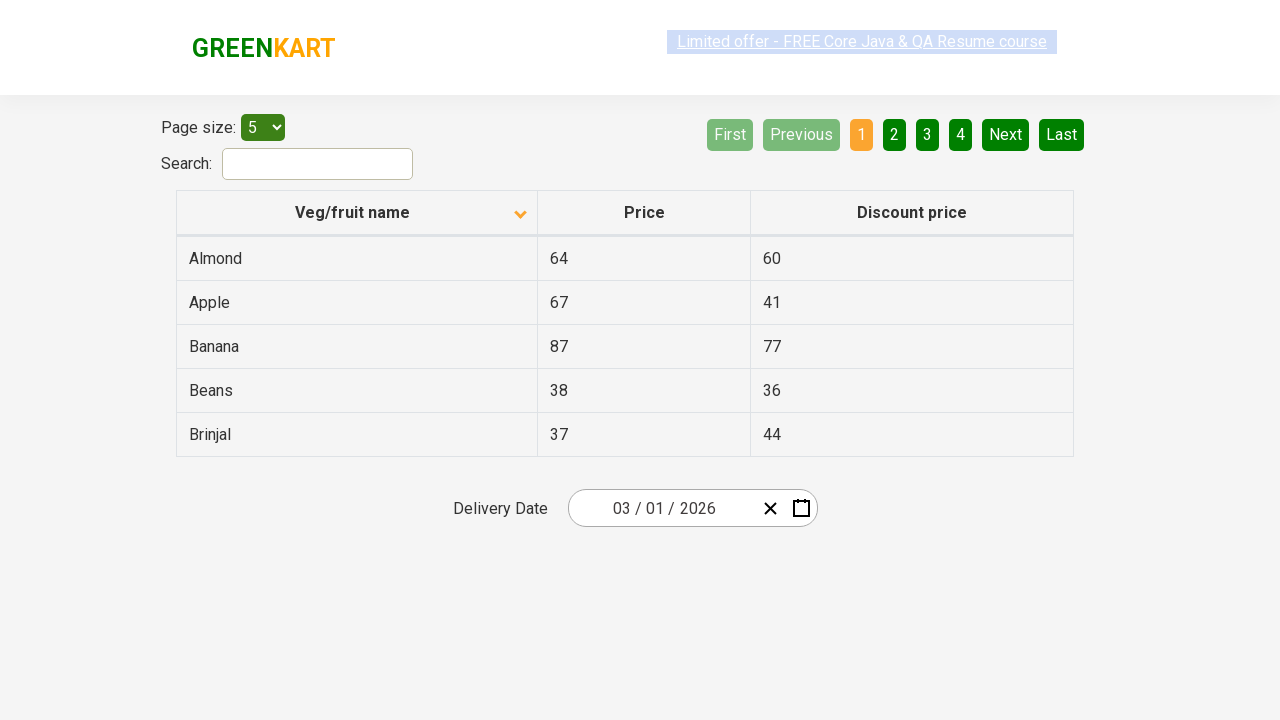

Retrieved sorted product cells
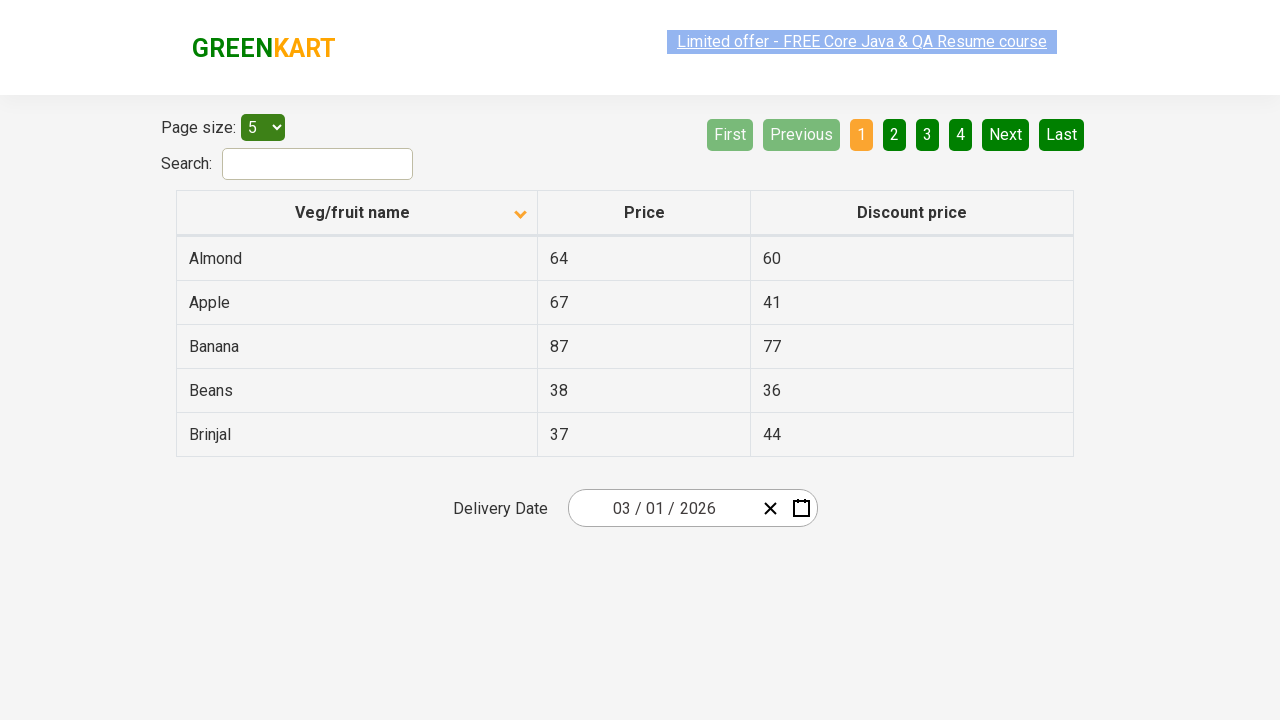

Extracted sorted product names: ['Almond', 'Apple', 'Banana', 'Beans', 'Brinjal']
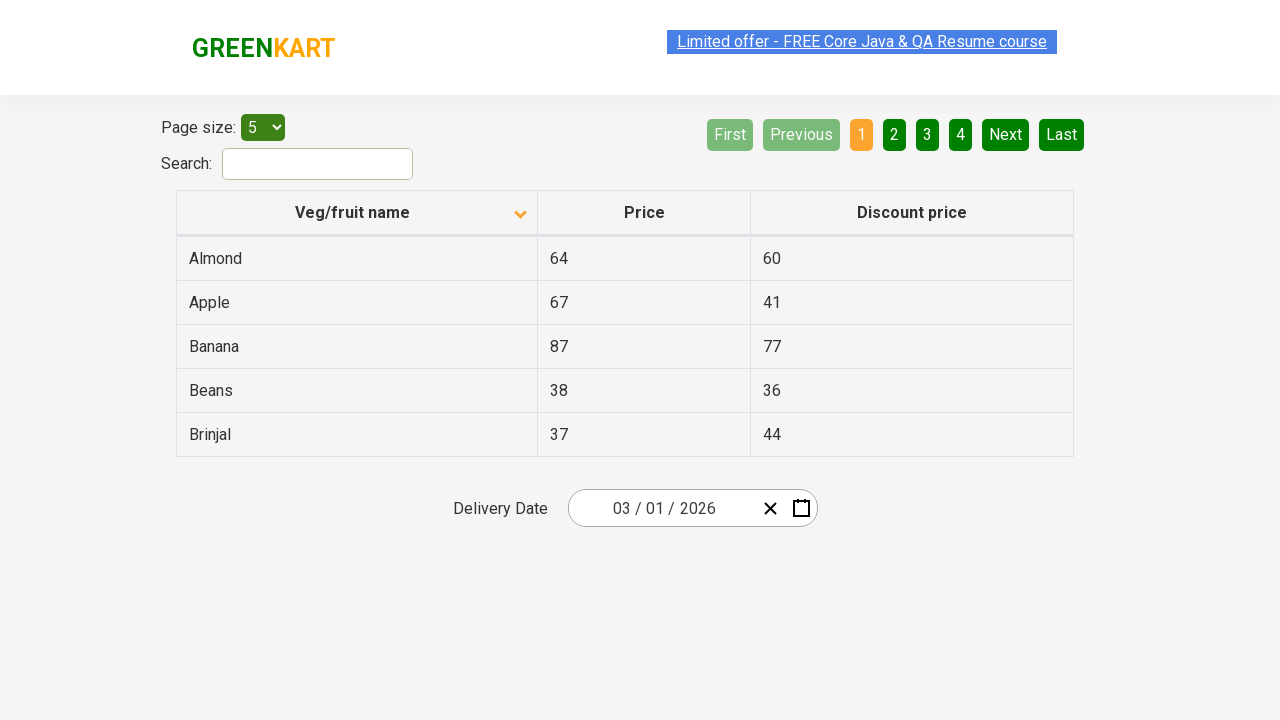

Verified products are sorted alphabetically
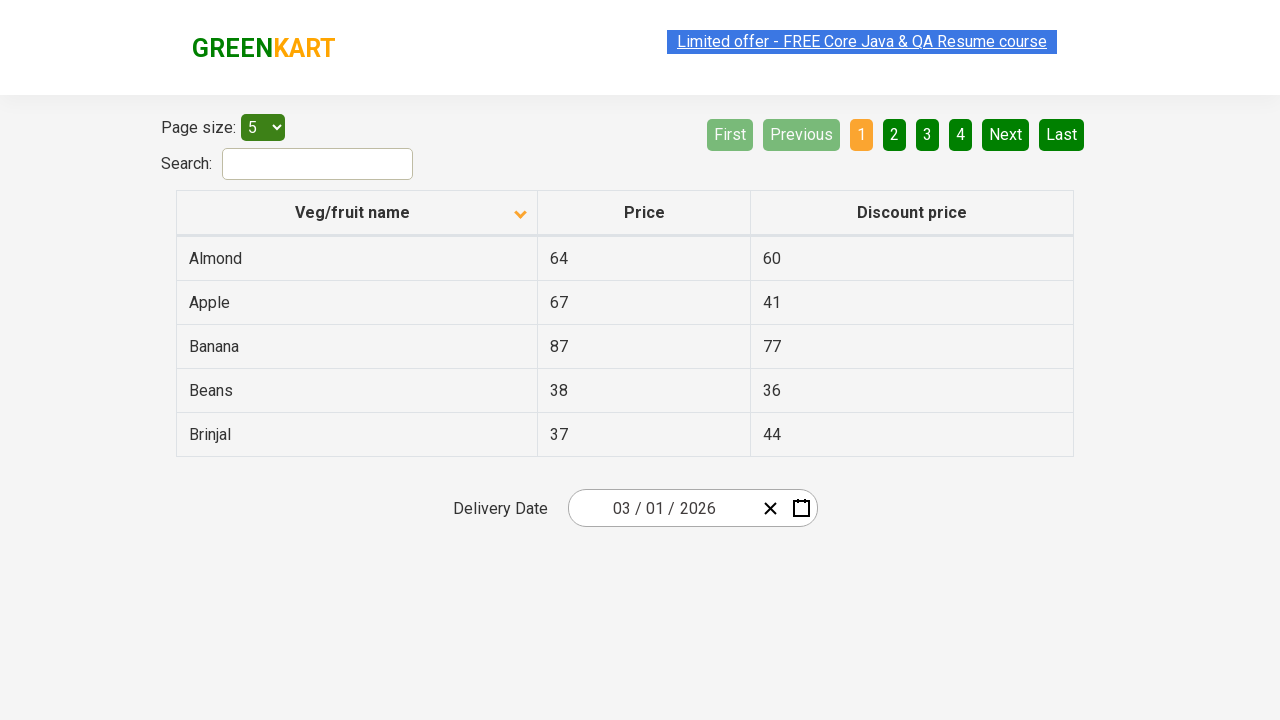

Clicked column header again to reverse sort order at (357, 213) on xpath=//tr/th[@role='columnheader'][1]
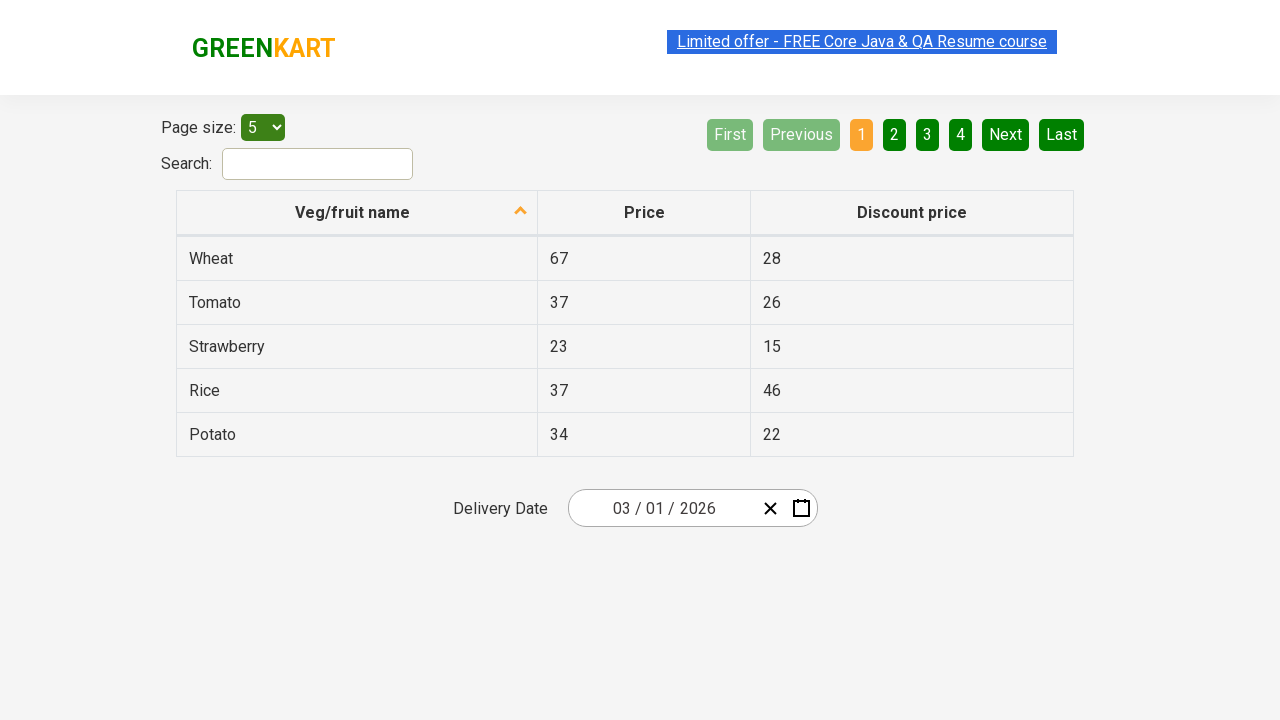

Waited for reverse sort animation to complete
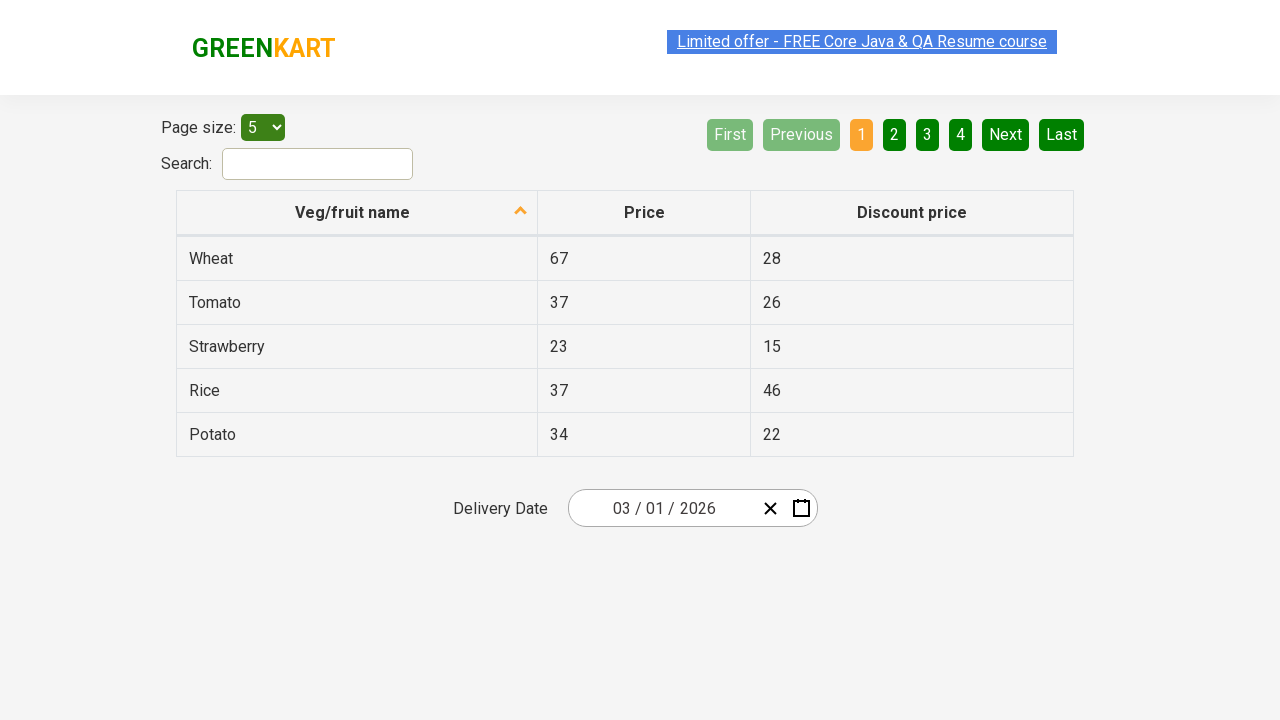

Retrieved all product rows from table
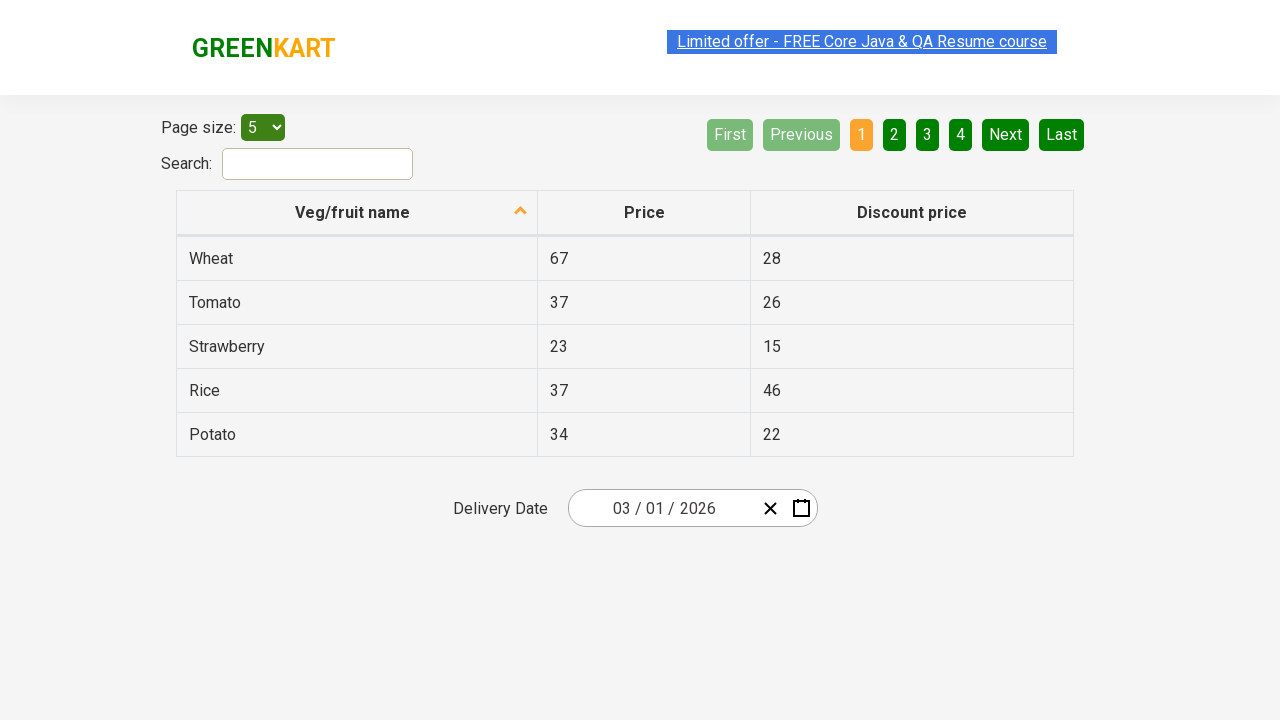

Located Rice product row and found its price cell
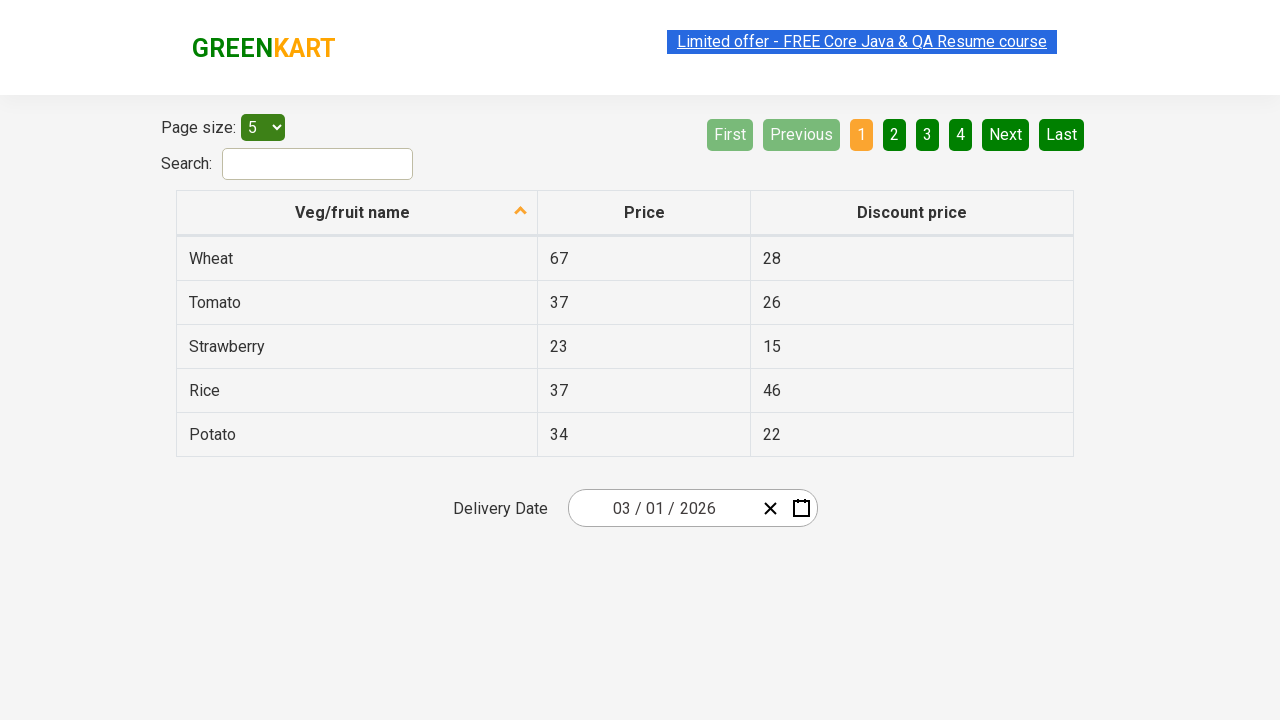

Retrieved Rice price: 37
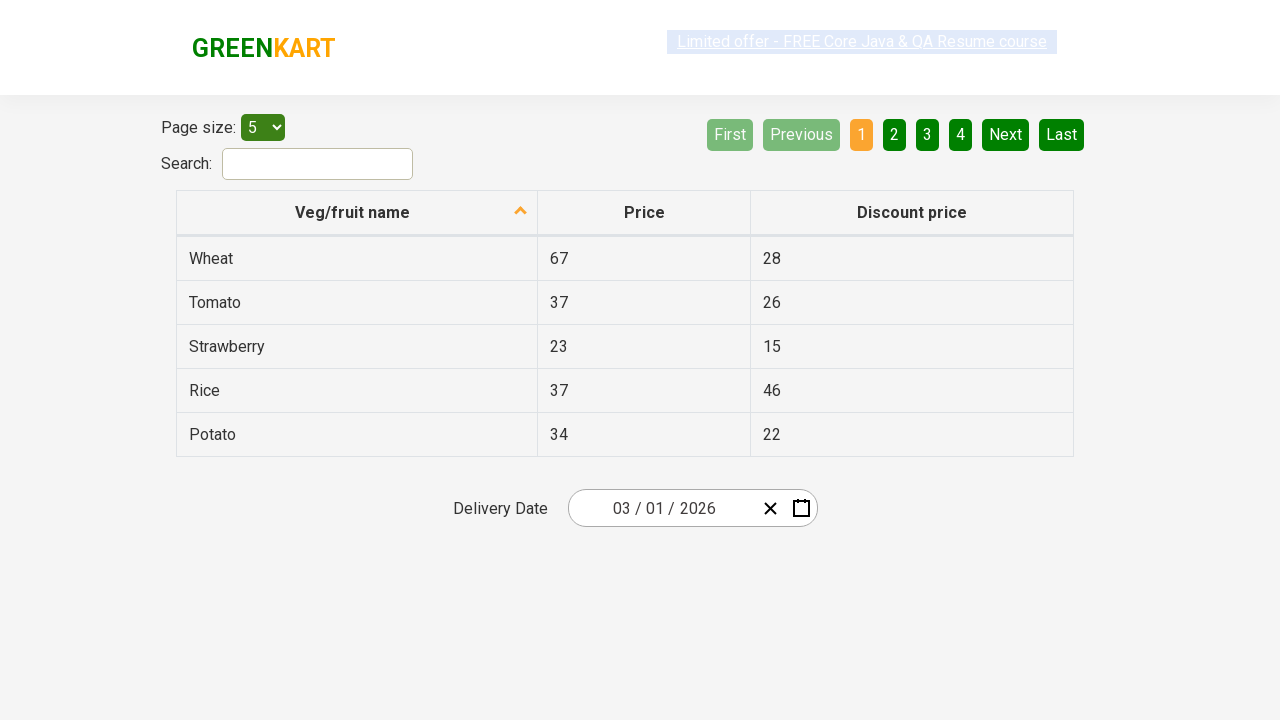

Verified Rice price is 37
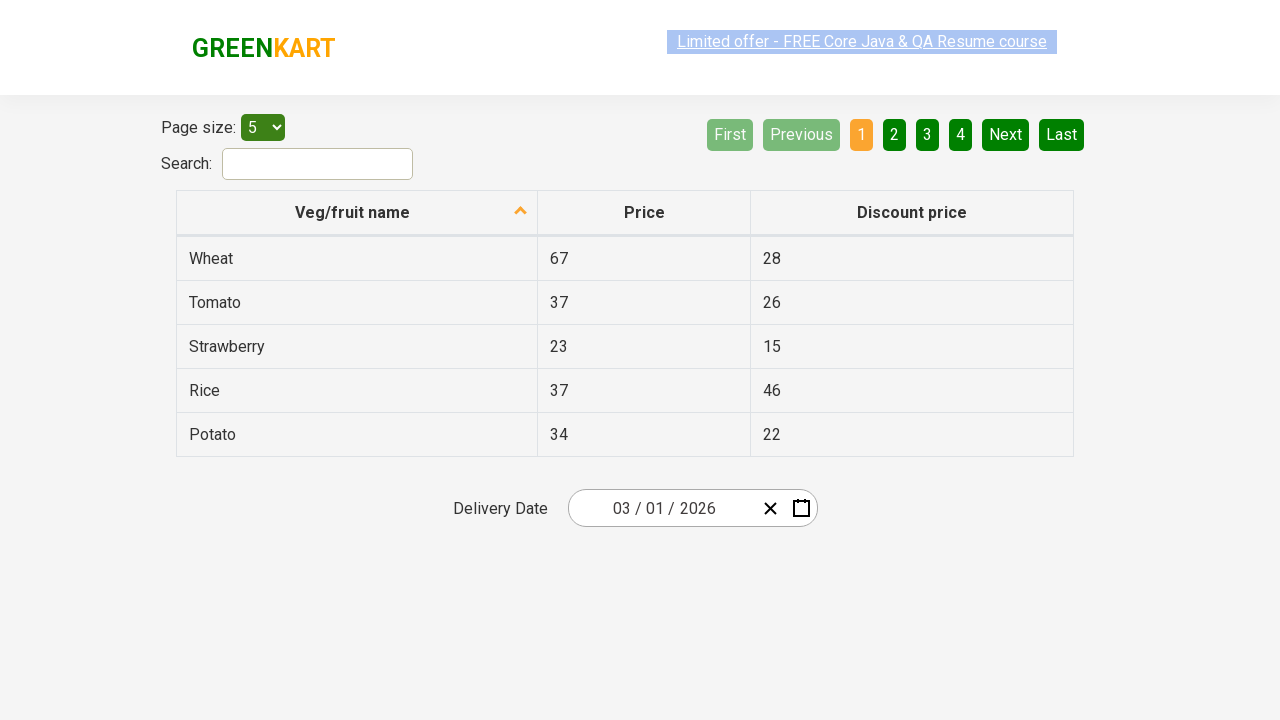

Clicked column header third time to change sort order at (357, 213) on xpath=//tr/th[@role='columnheader'][1]
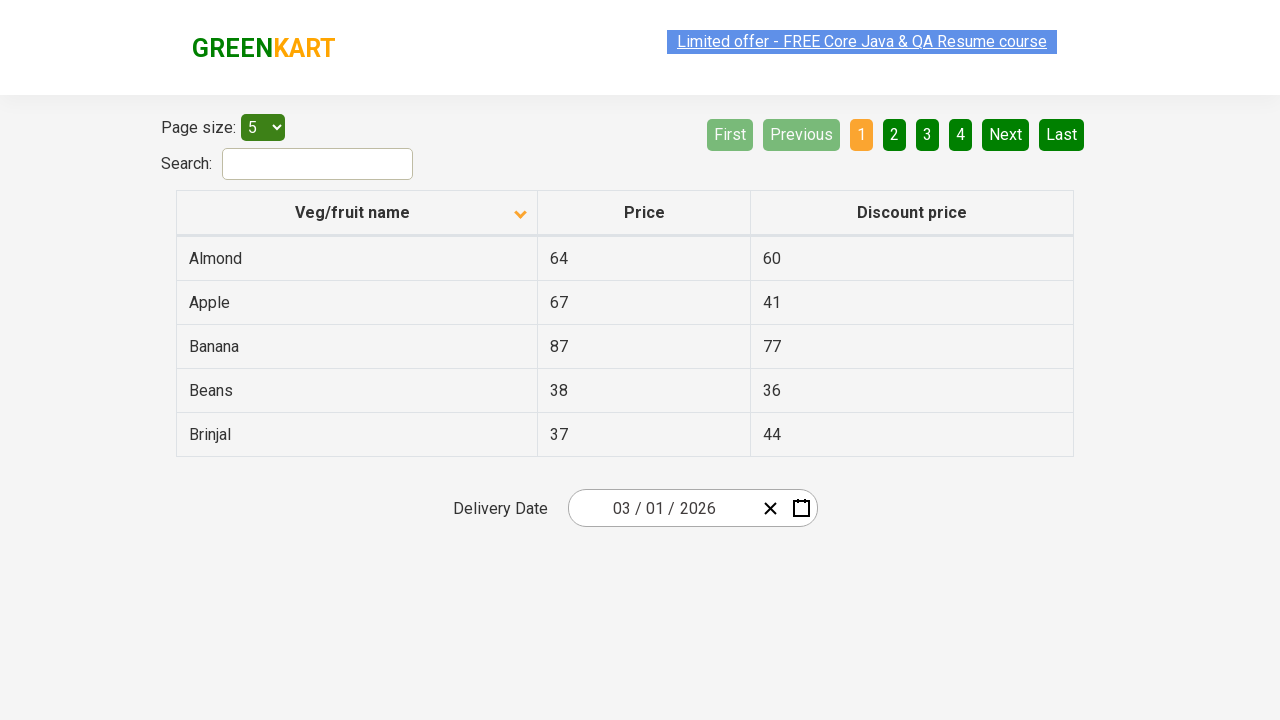

Waited for sort animation to complete
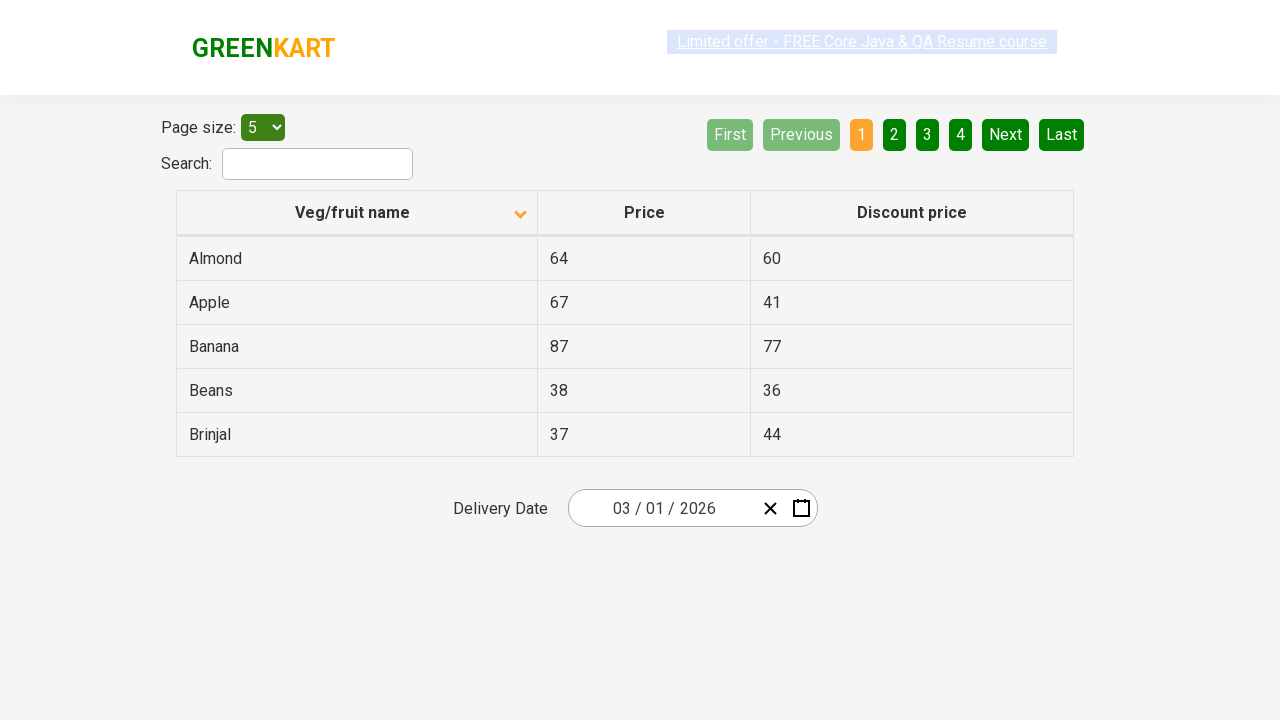

Retrieved product cells on current page
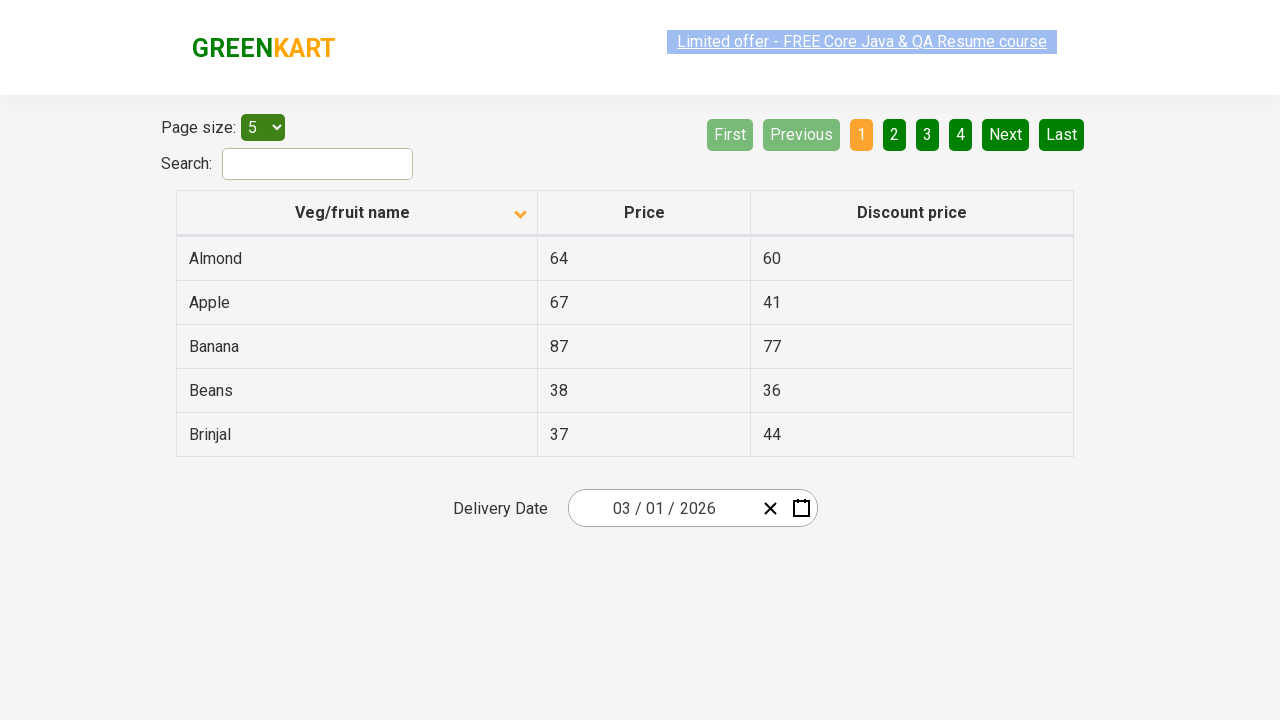

Clicked Next button to go to next page at (1006, 134) on a[aria-label='Next']
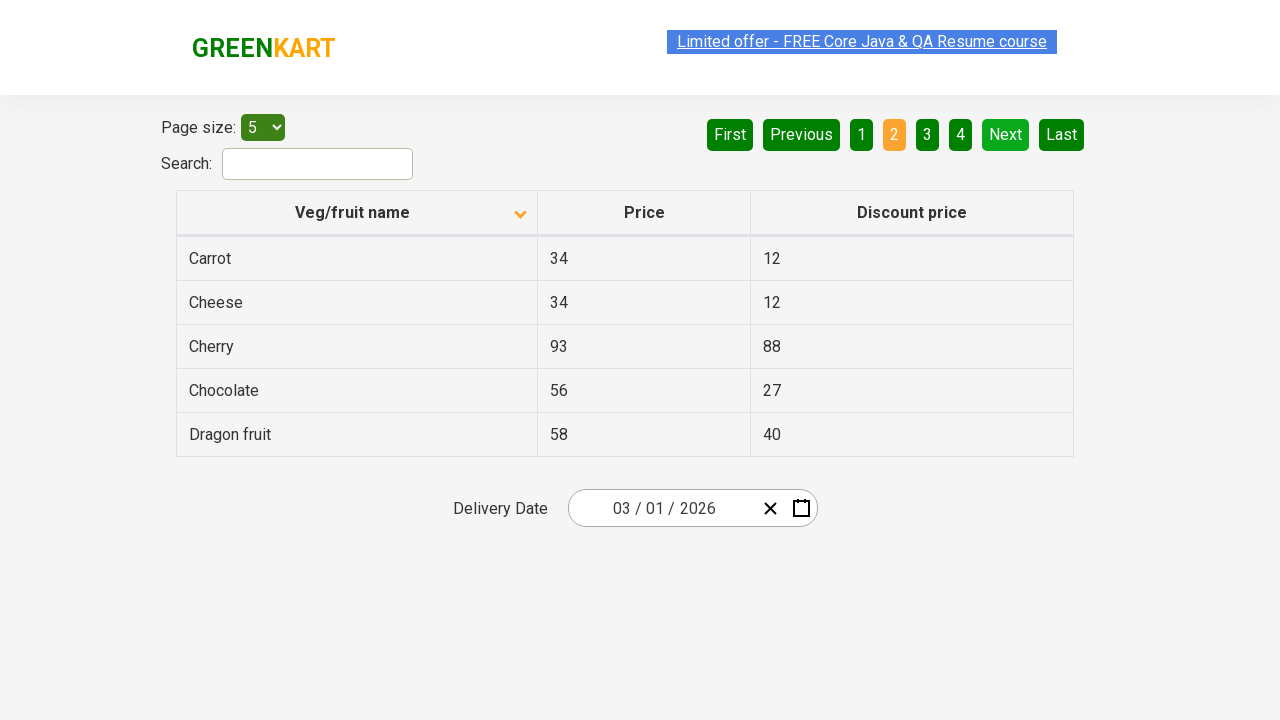

Waited for next page to load
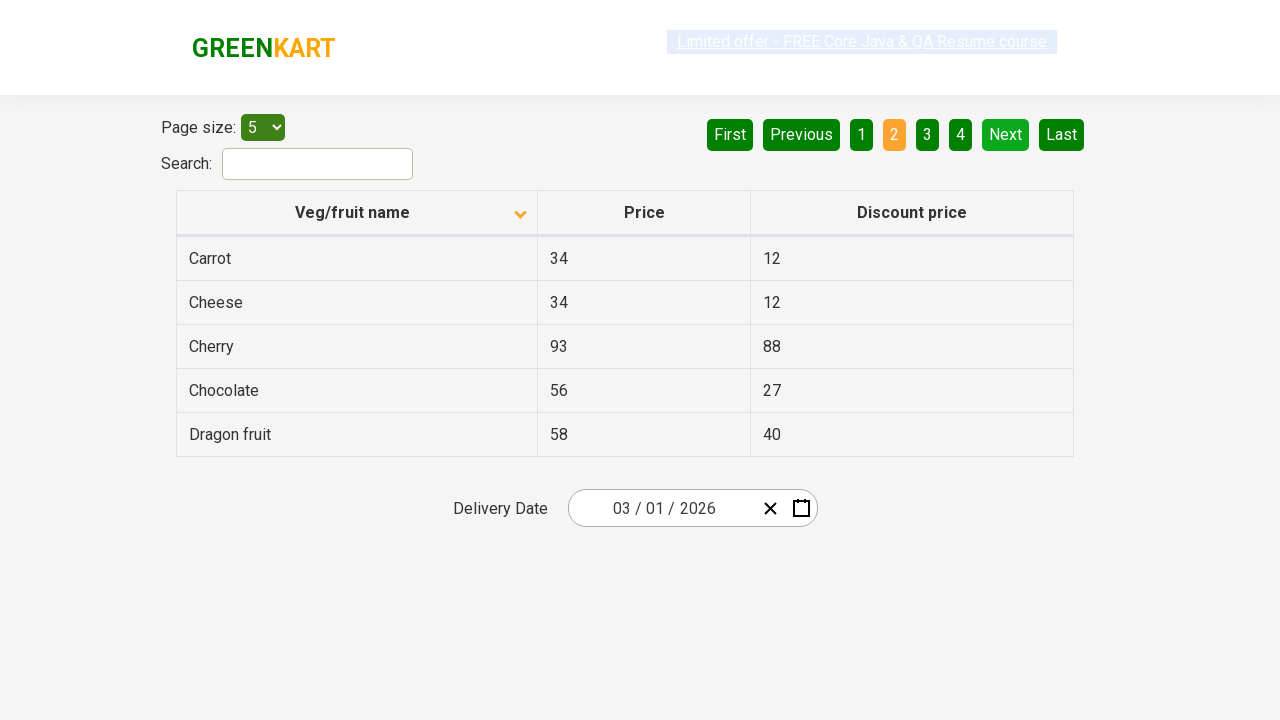

Retrieved product cells on current page
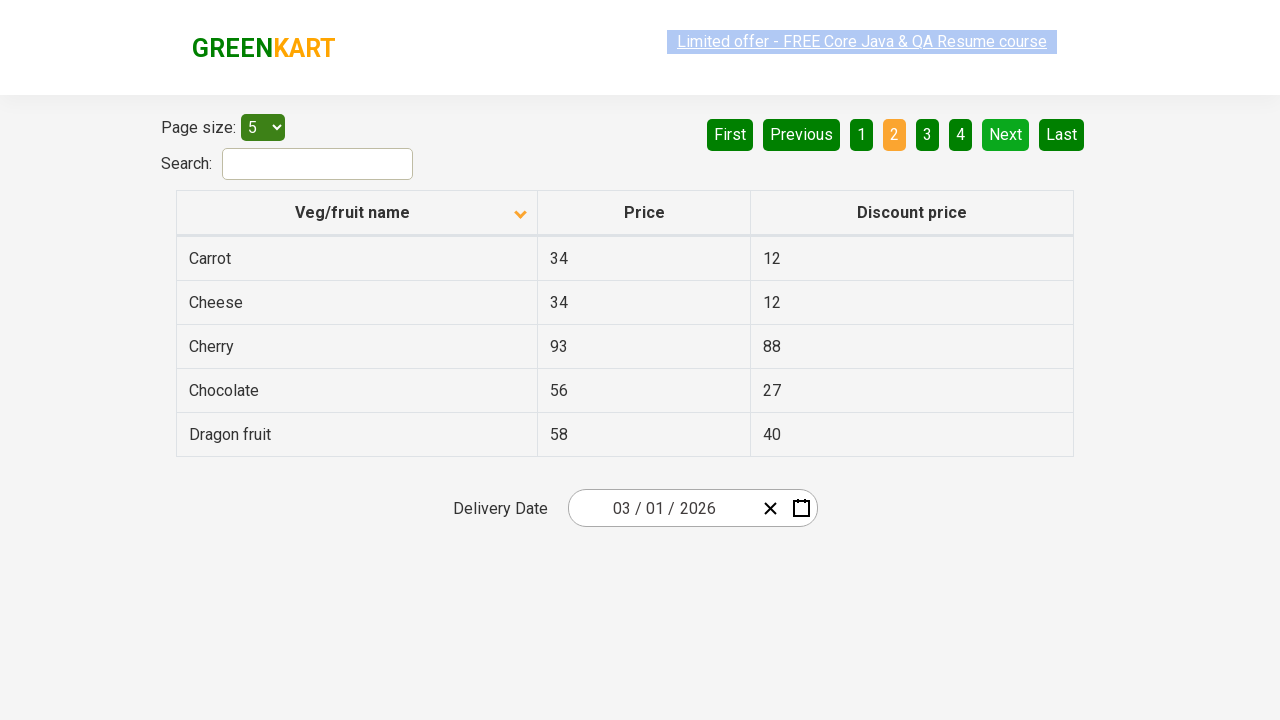

Clicked Next button to go to next page at (1006, 134) on a[aria-label='Next']
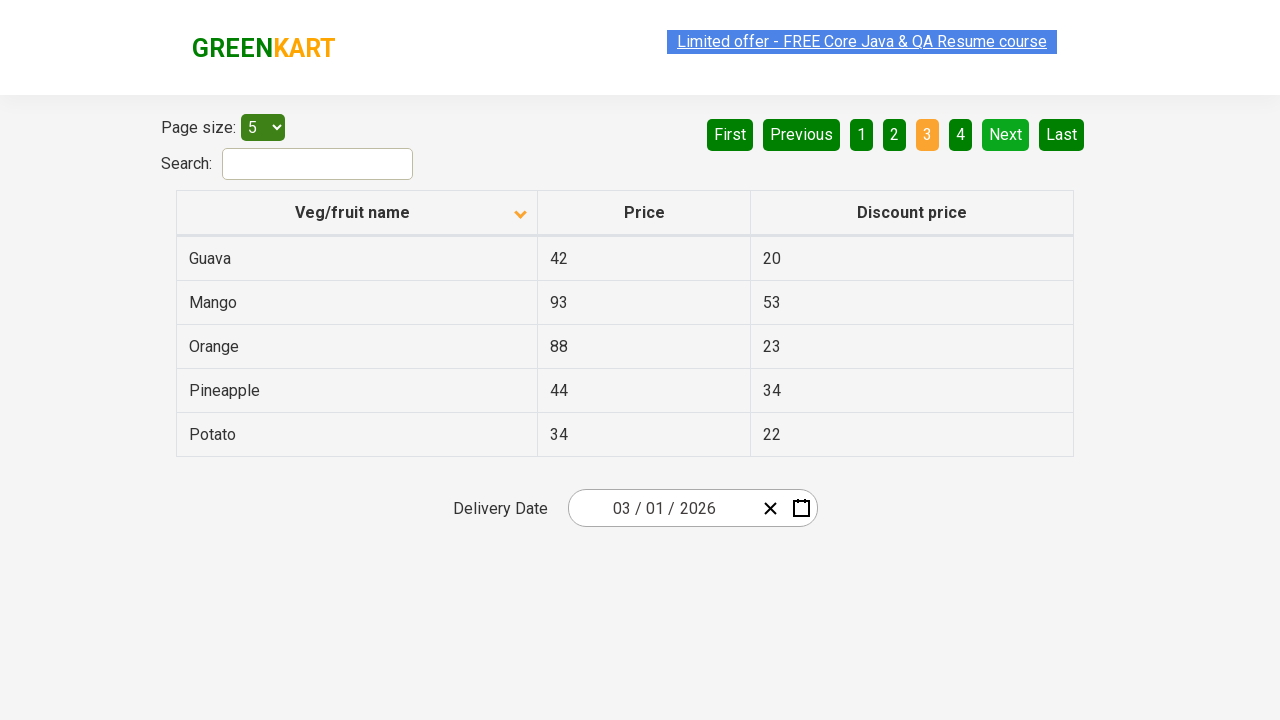

Waited for next page to load
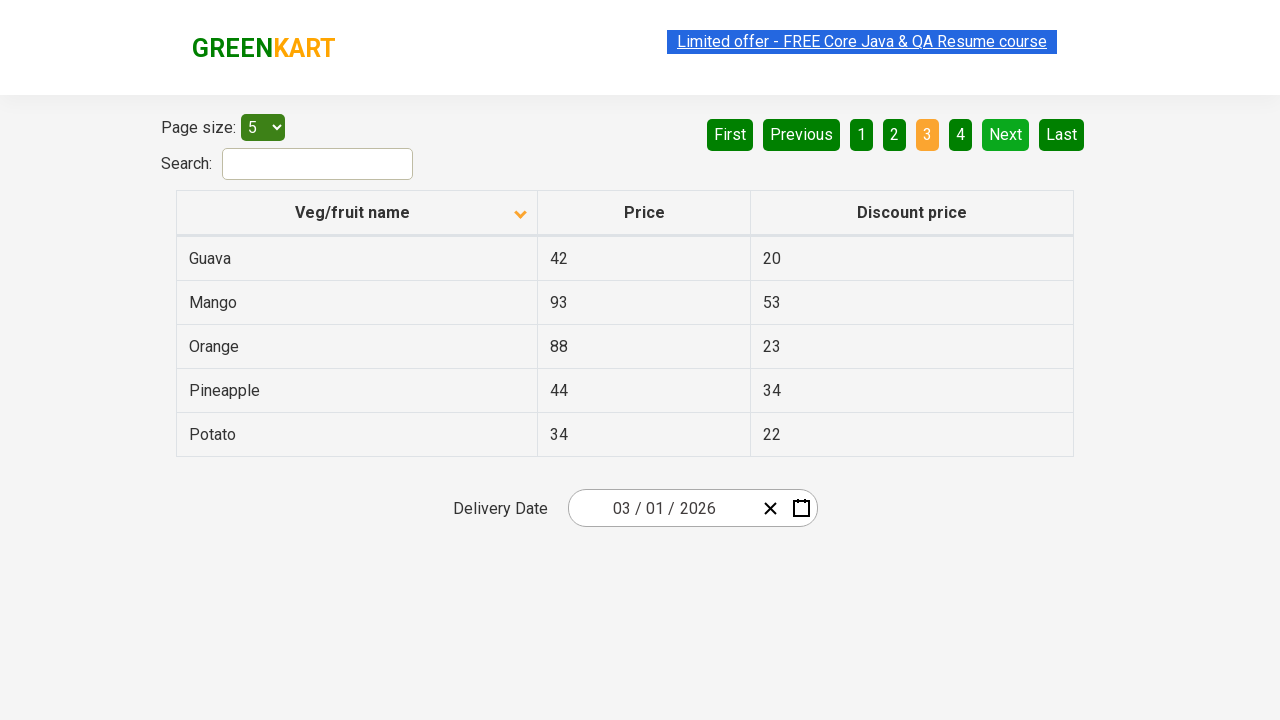

Retrieved product cells on current page
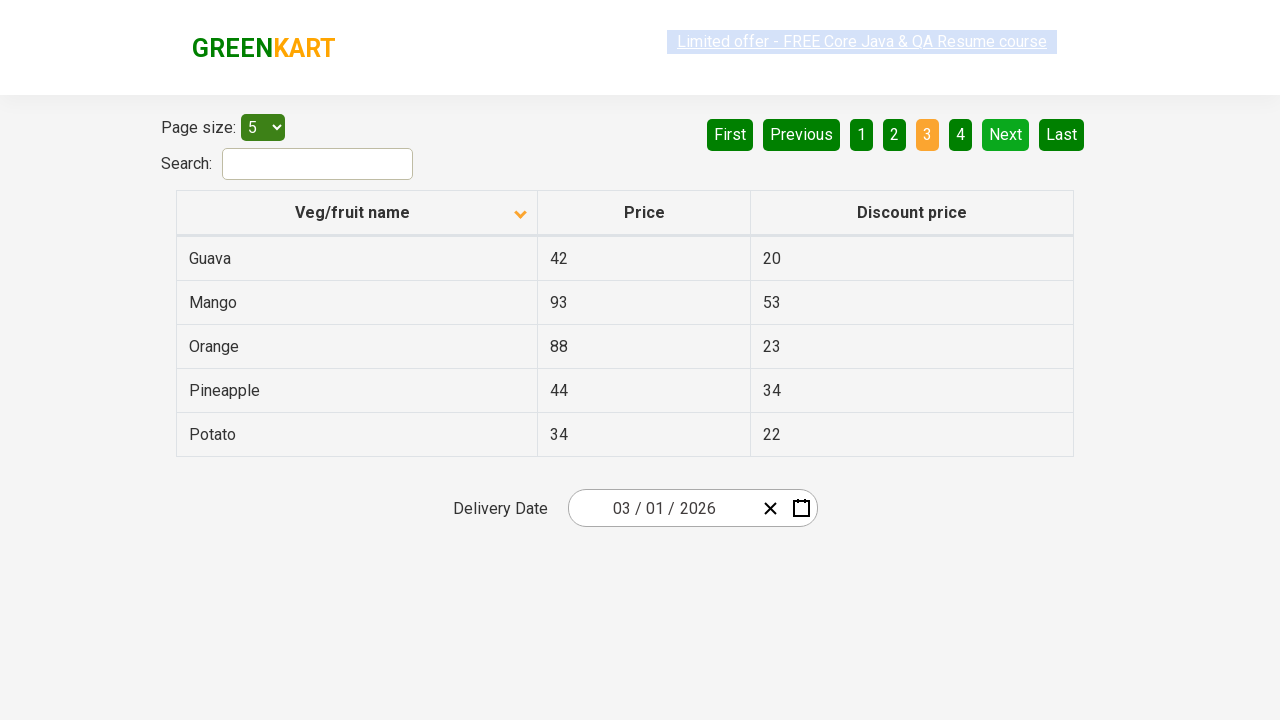

Clicked Next button to go to next page at (1006, 134) on a[aria-label='Next']
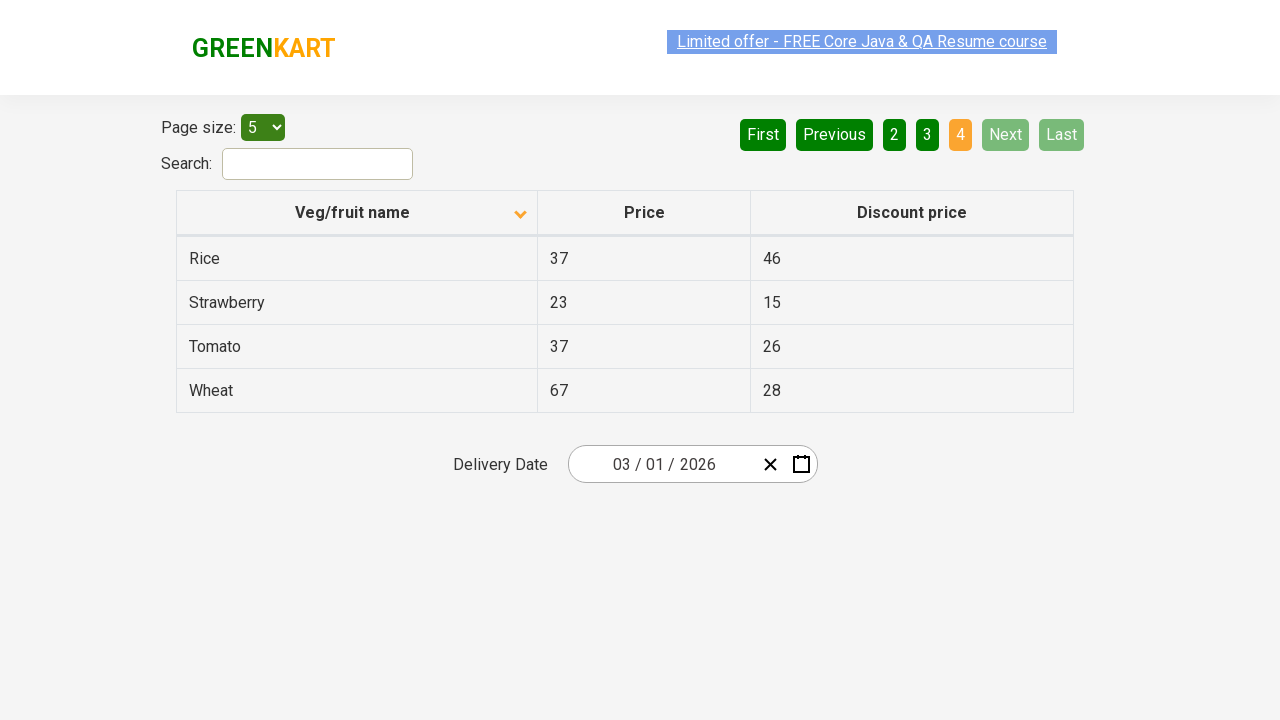

Waited for next page to load
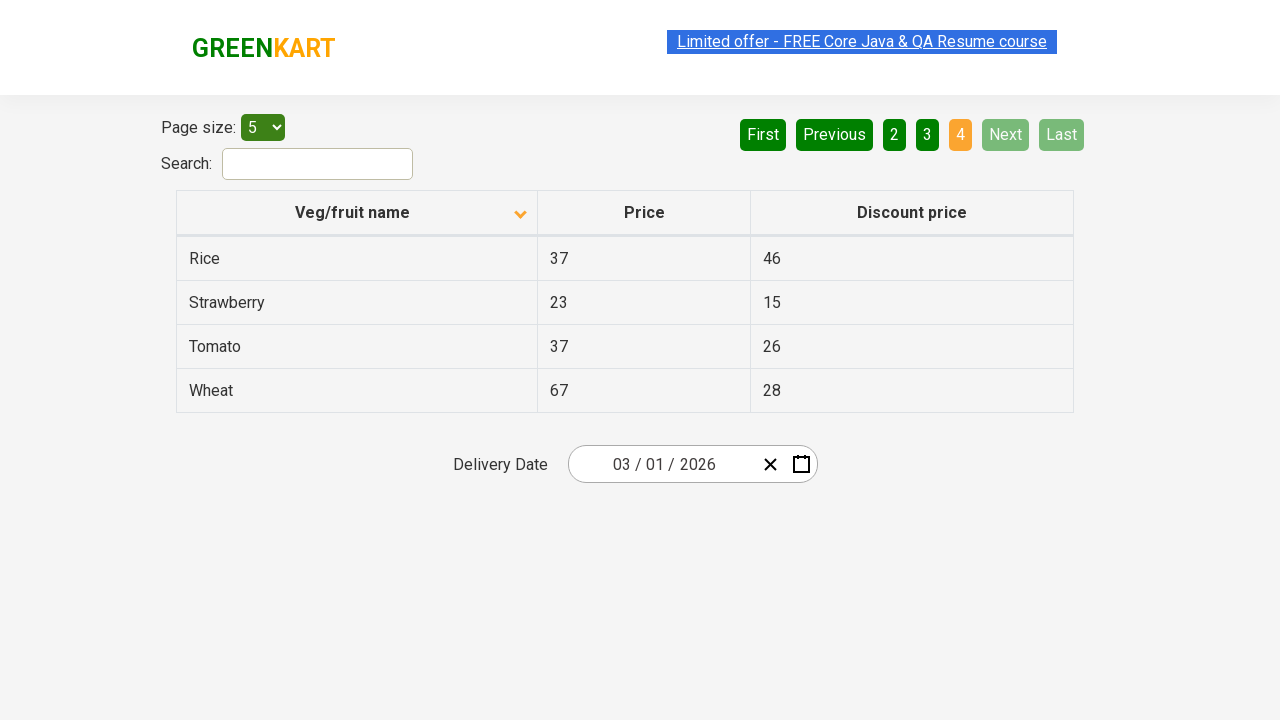

Retrieved product cells on current page
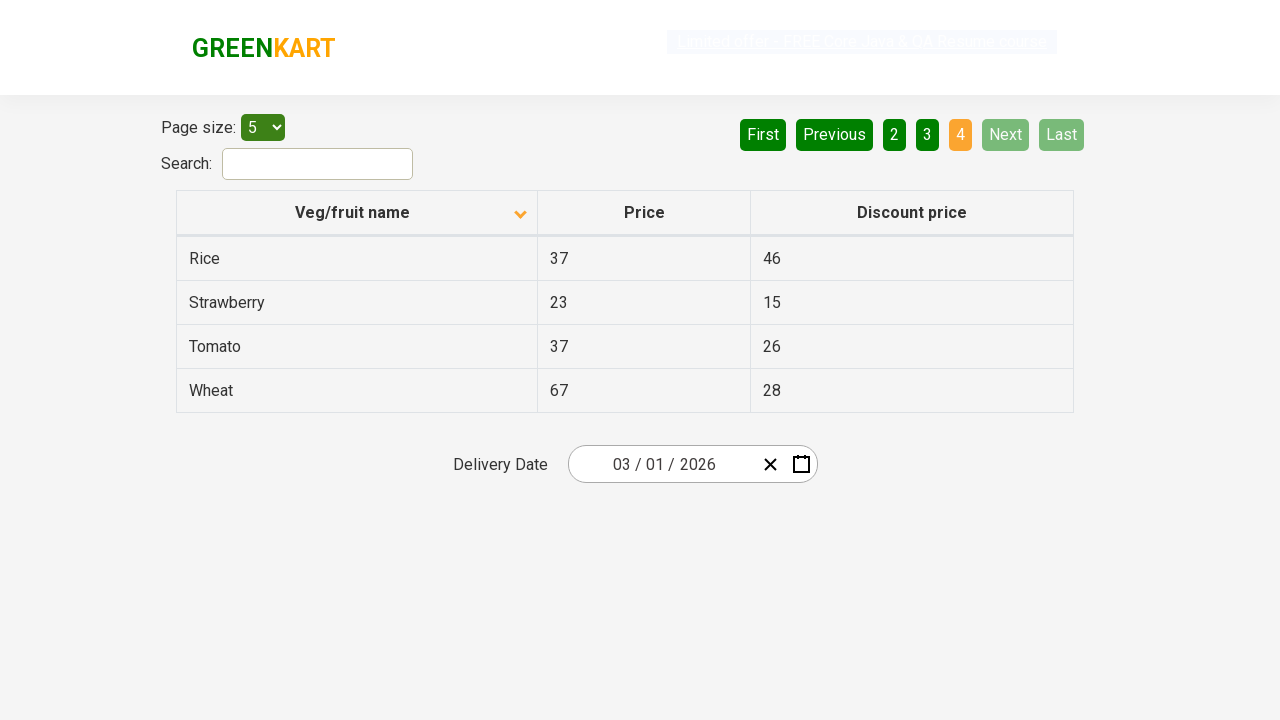

Found Rice product on current page and located price cell
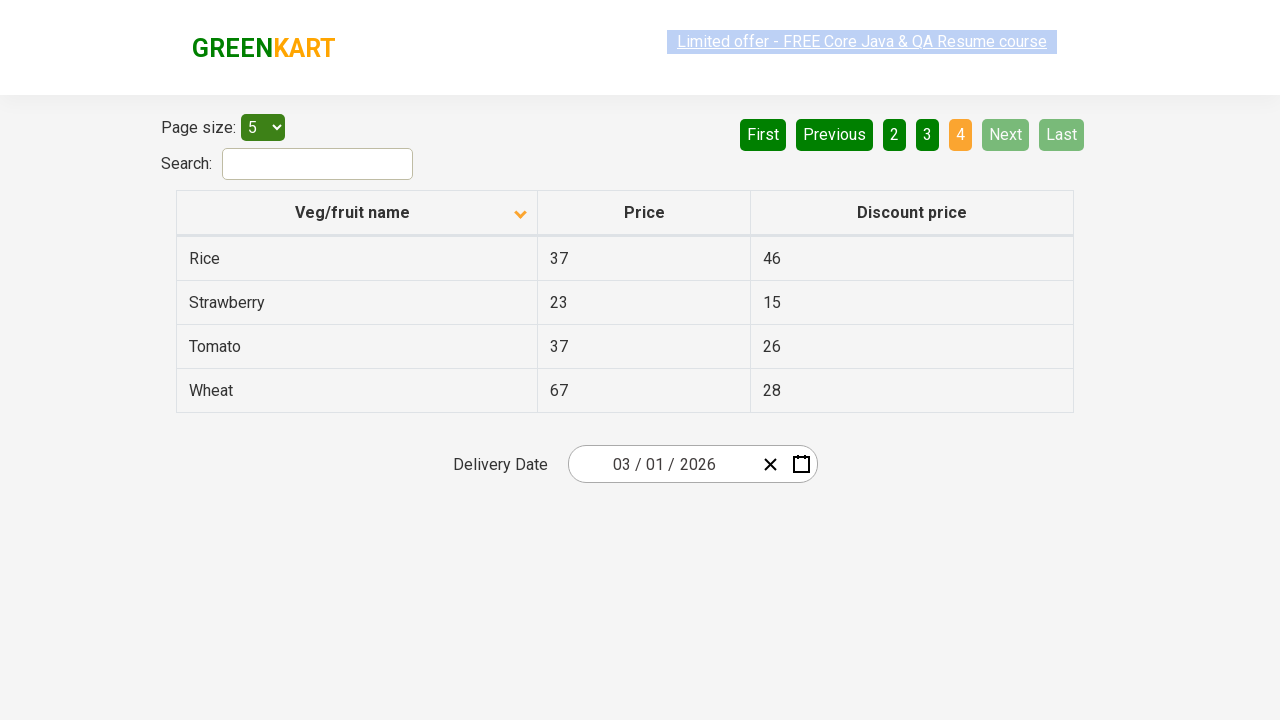

Retrieved Rice price during pagination: 37
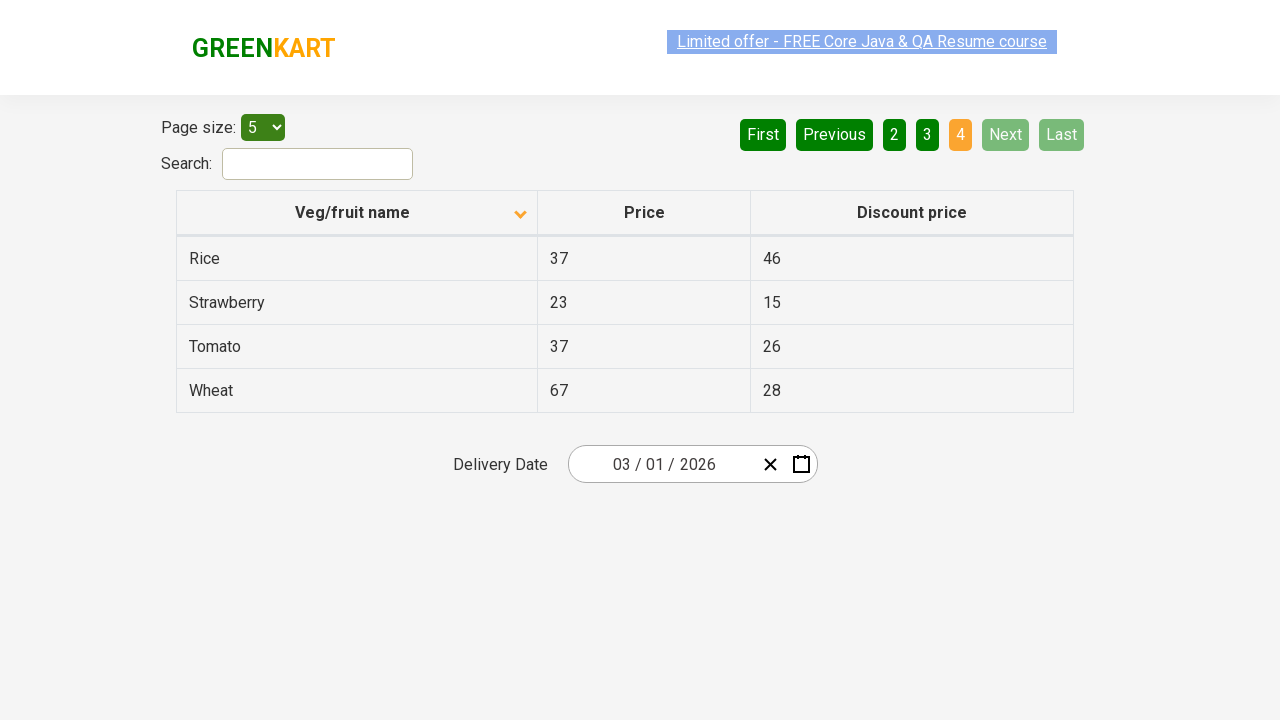

Verified Rice price is 37 on current page
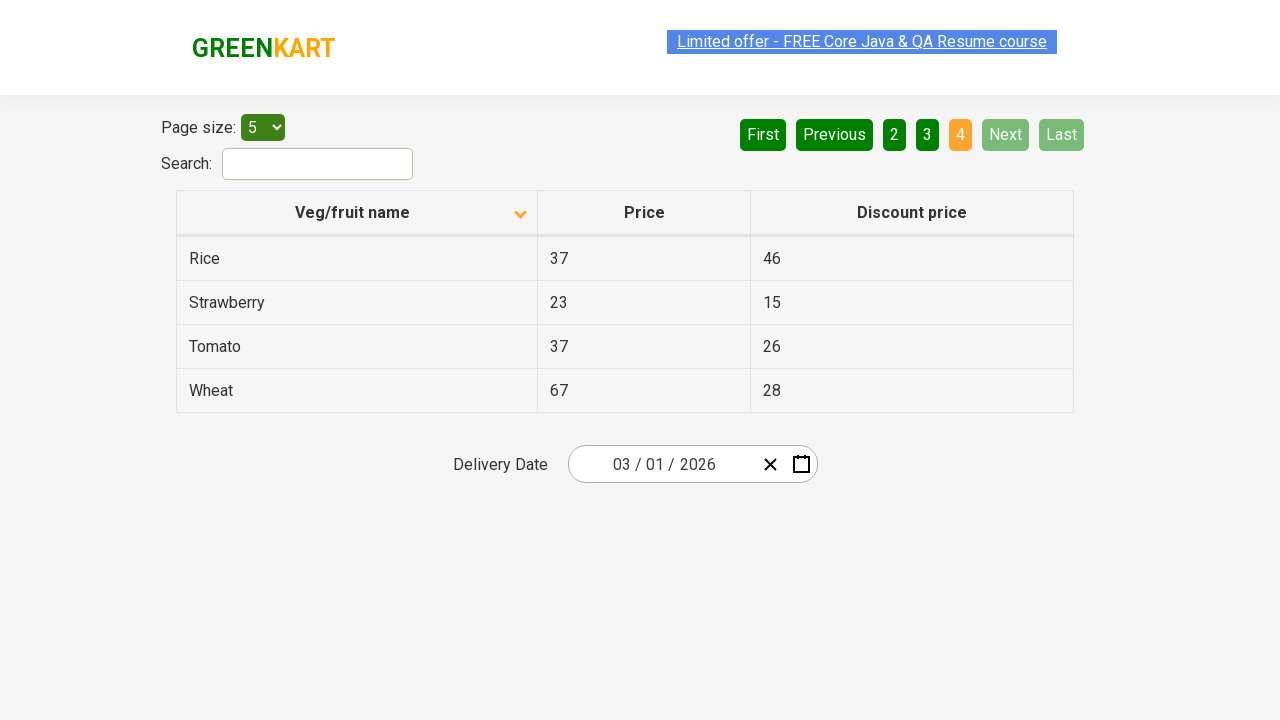

Clicked First button to return to first page at (763, 134) on a[aria-label='First']
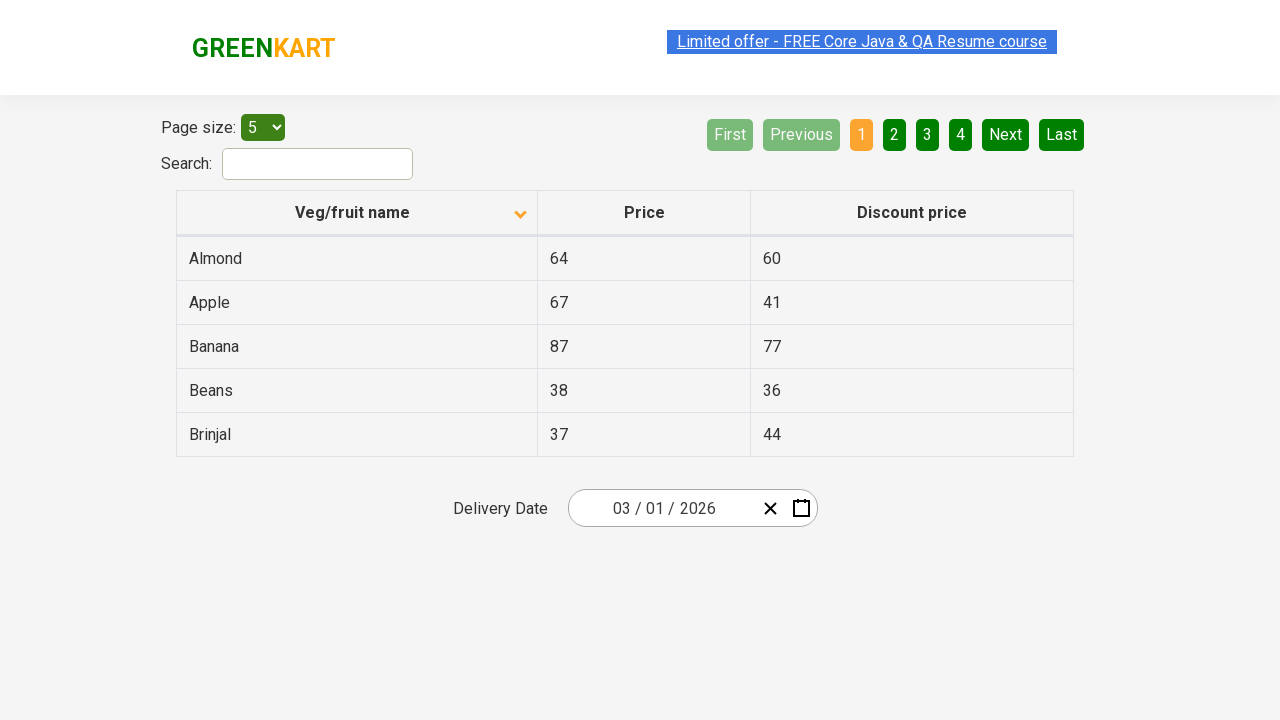

Waited for first page to load
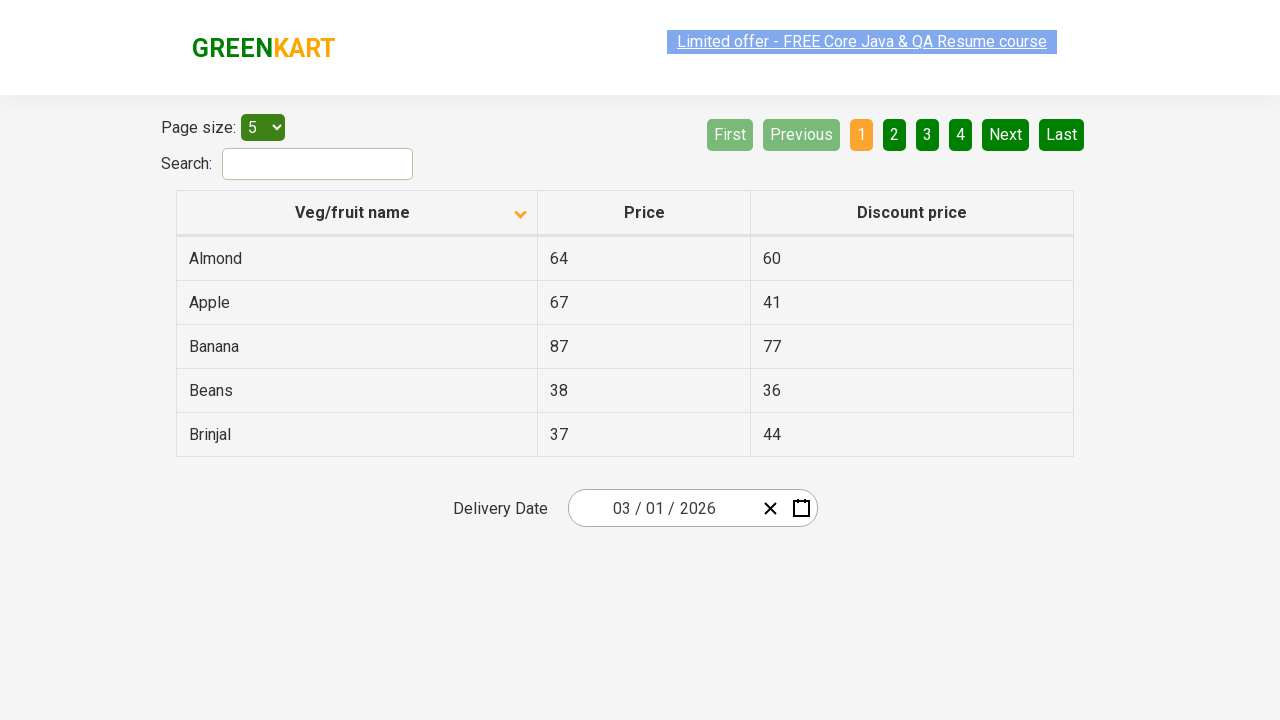

Retrieved product cells on current page (Next button enabled)
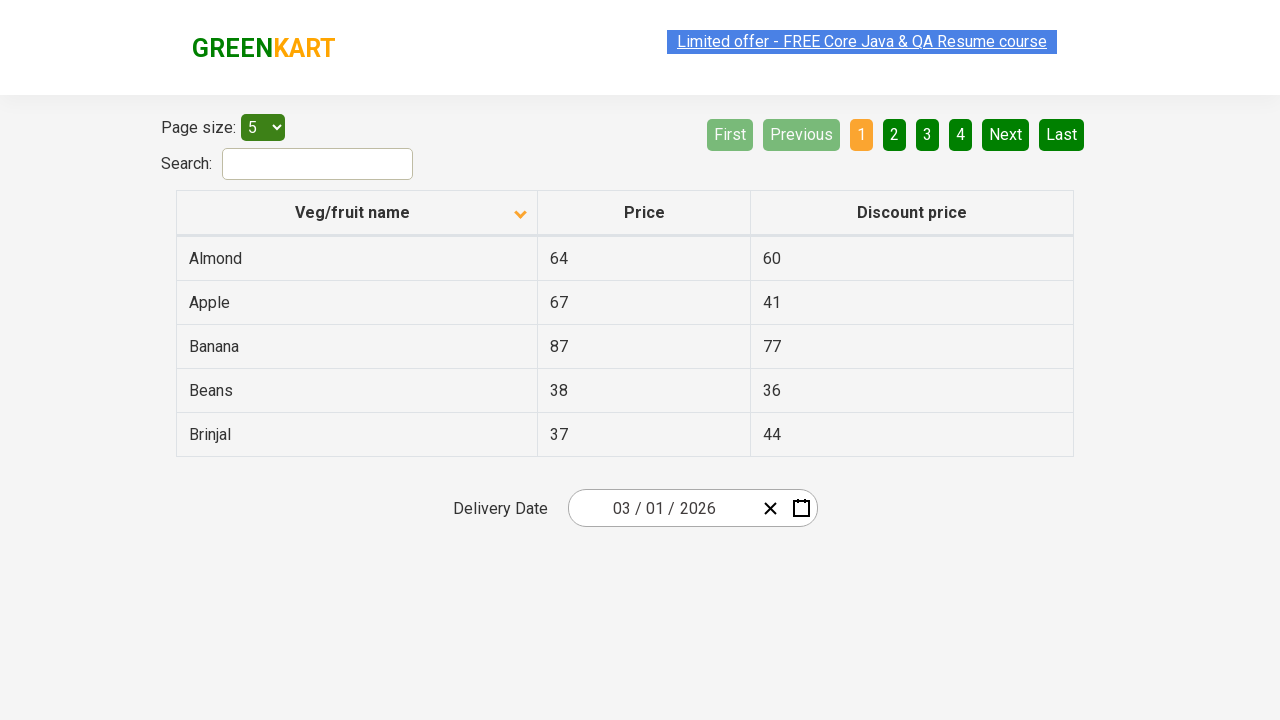

Collected products from current page, total collected: 5
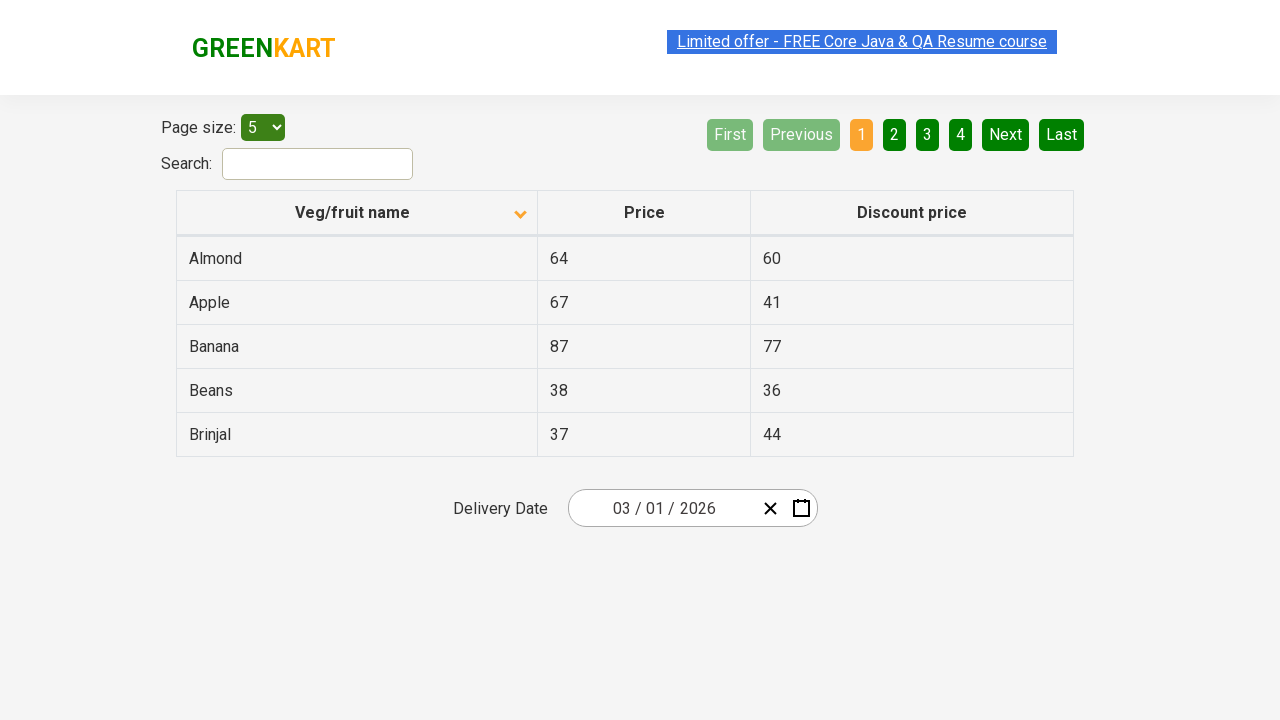

Clicked Next button to navigate to next page at (1006, 134) on a[aria-label='Next']
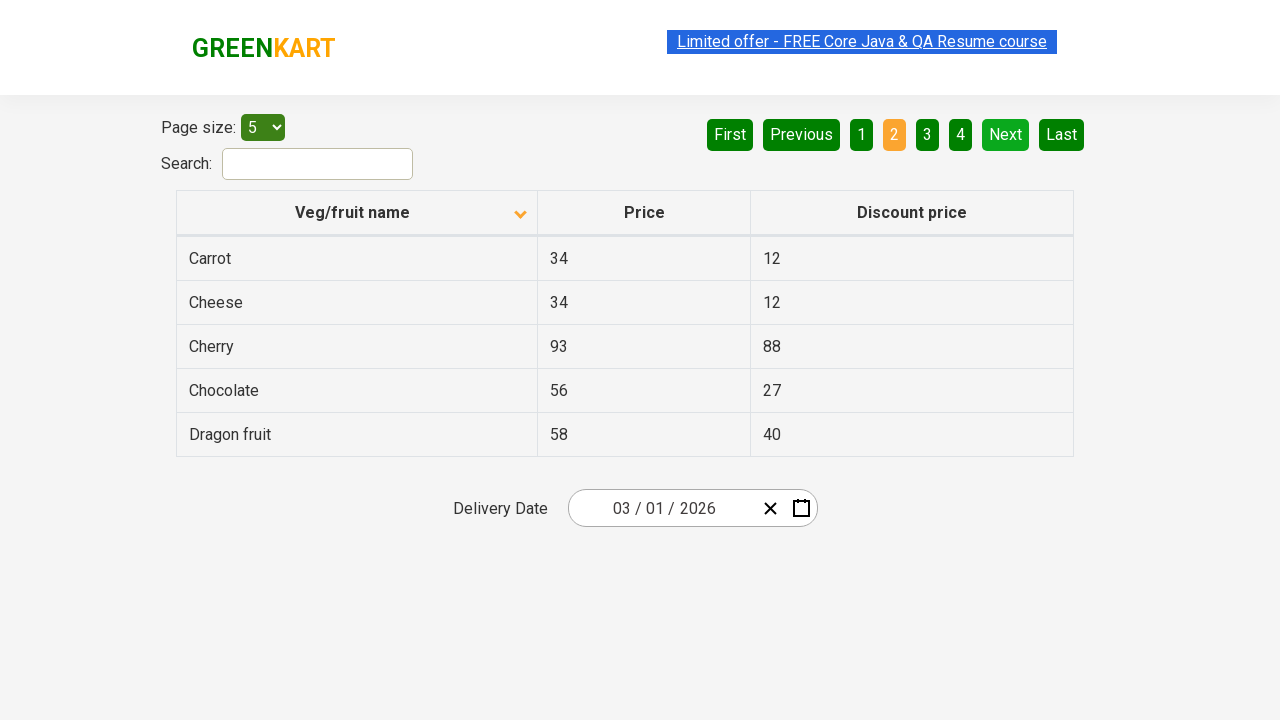

Waited for next page to load
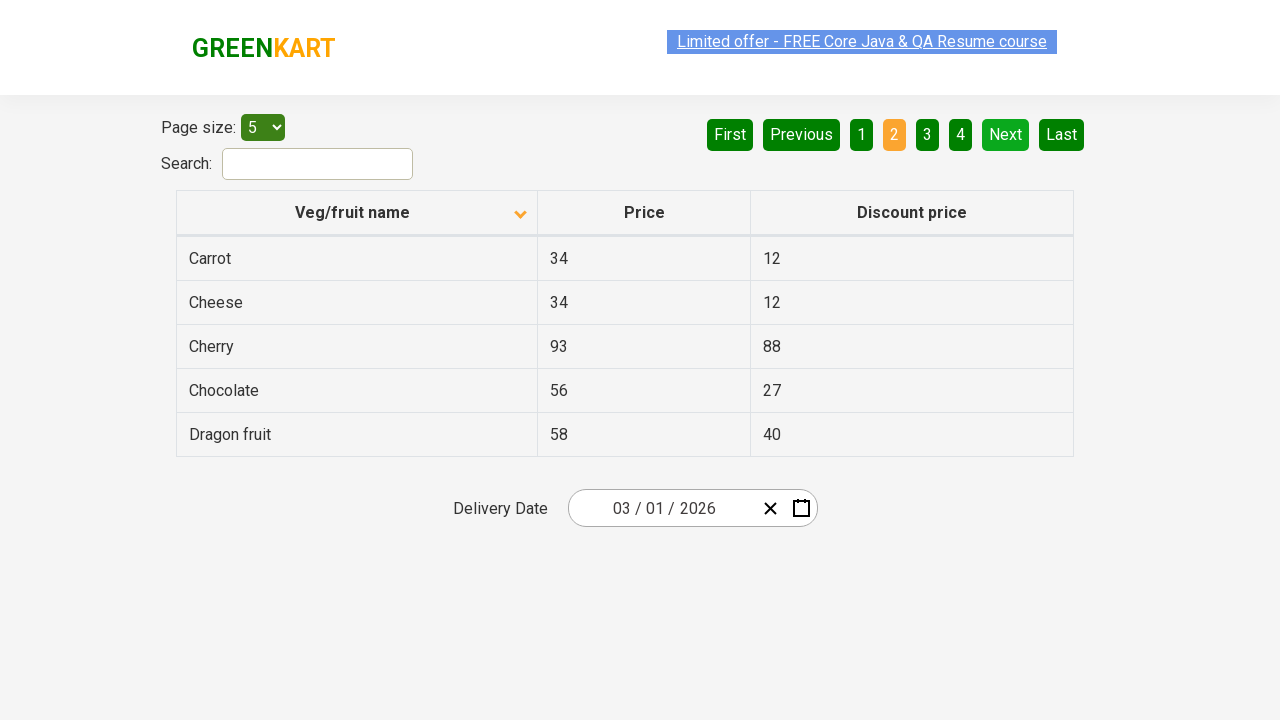

Retrieved product cells on current page (Next button enabled)
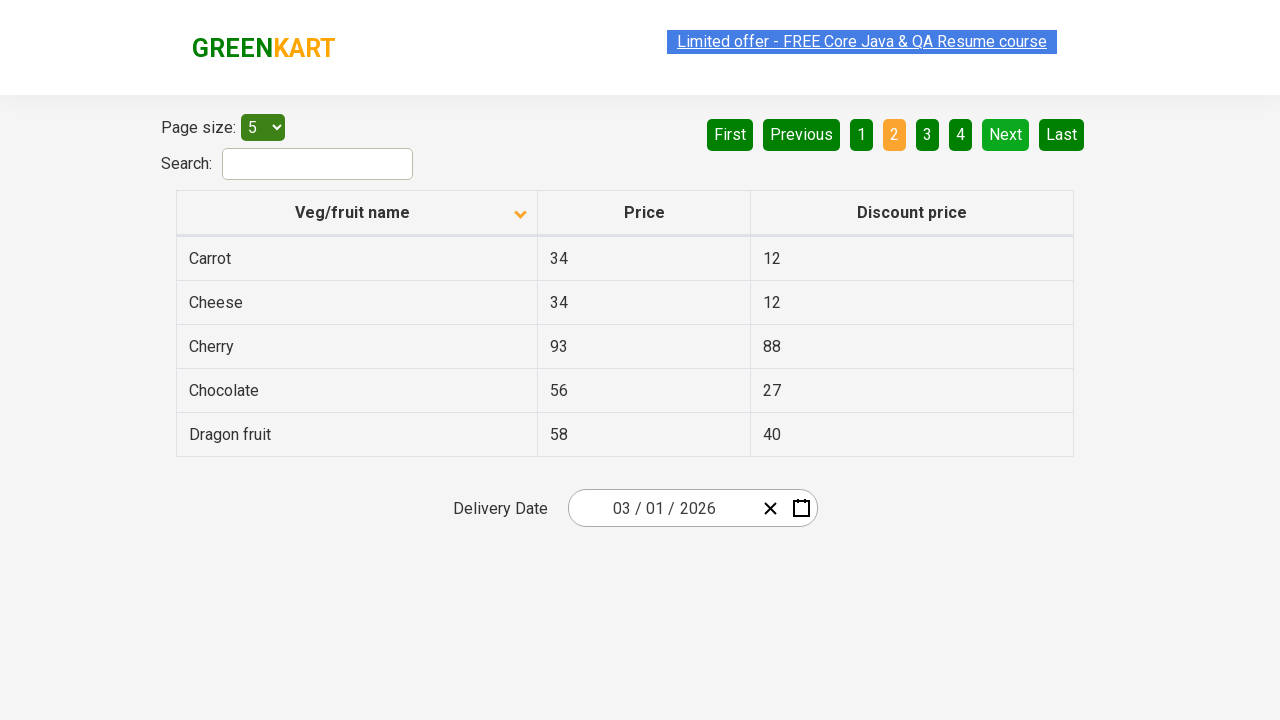

Collected products from current page, total collected: 10
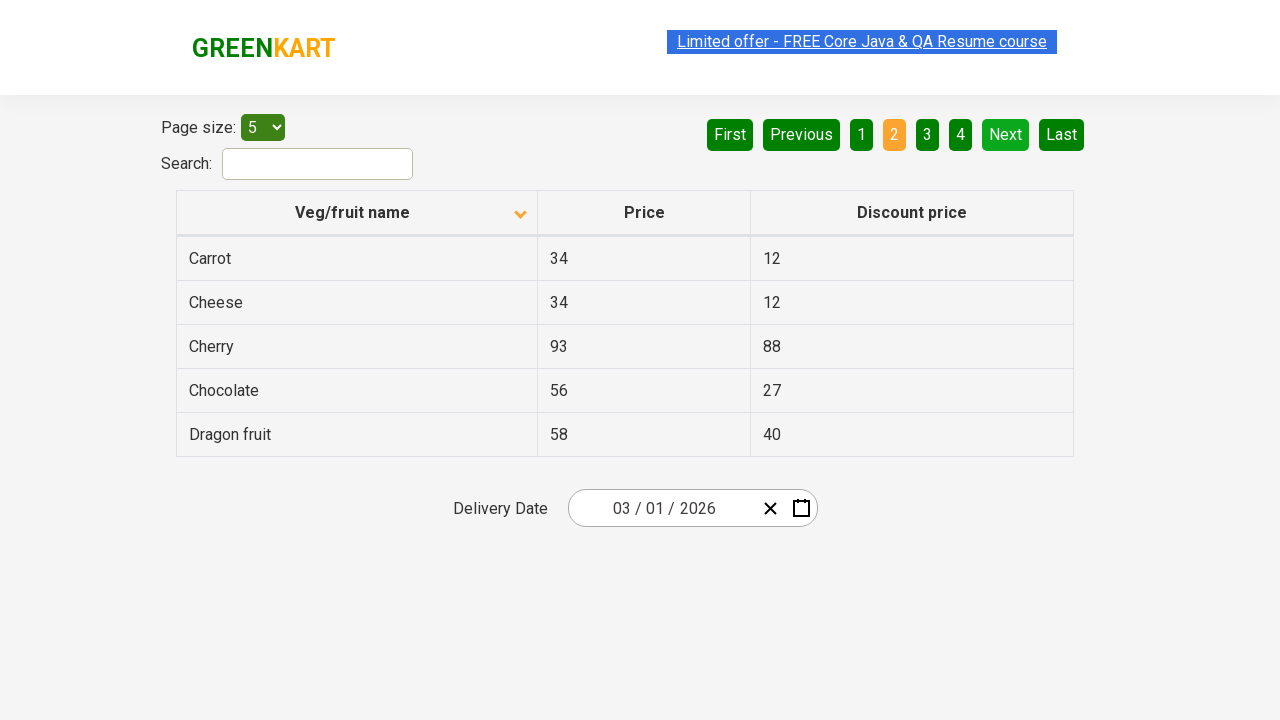

Clicked Next button to navigate to next page at (1006, 134) on a[aria-label='Next']
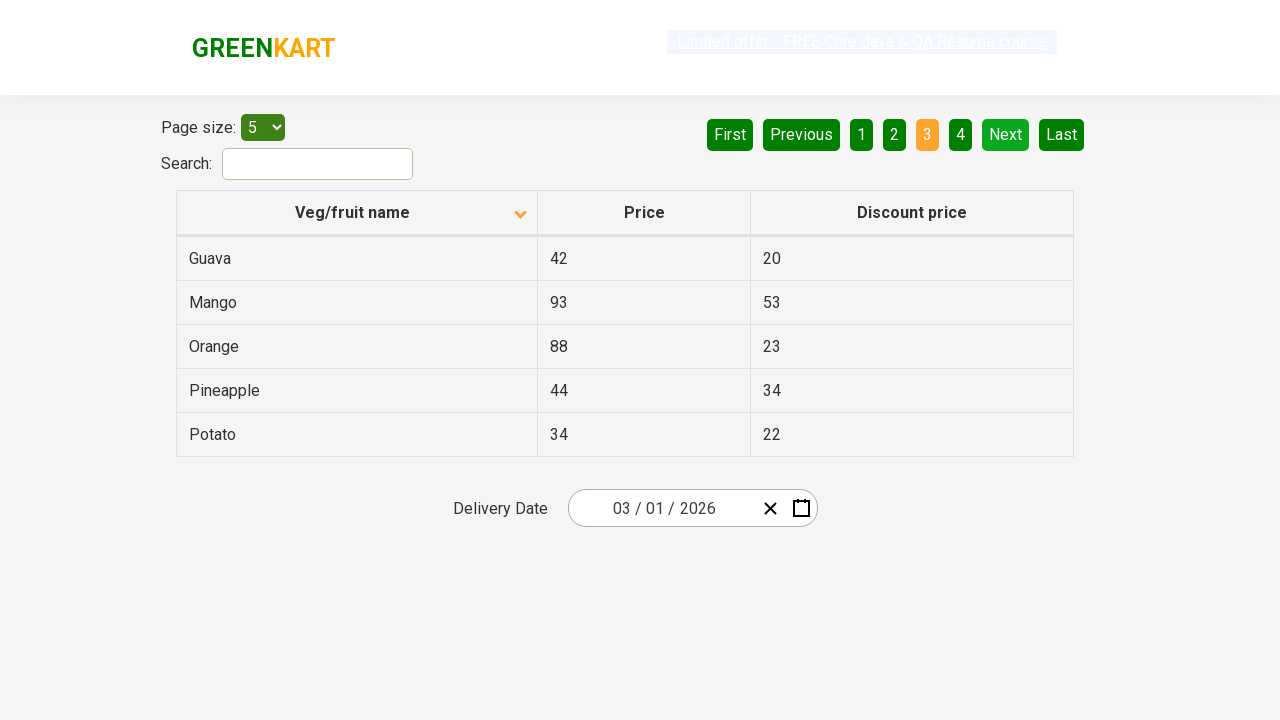

Waited for next page to load
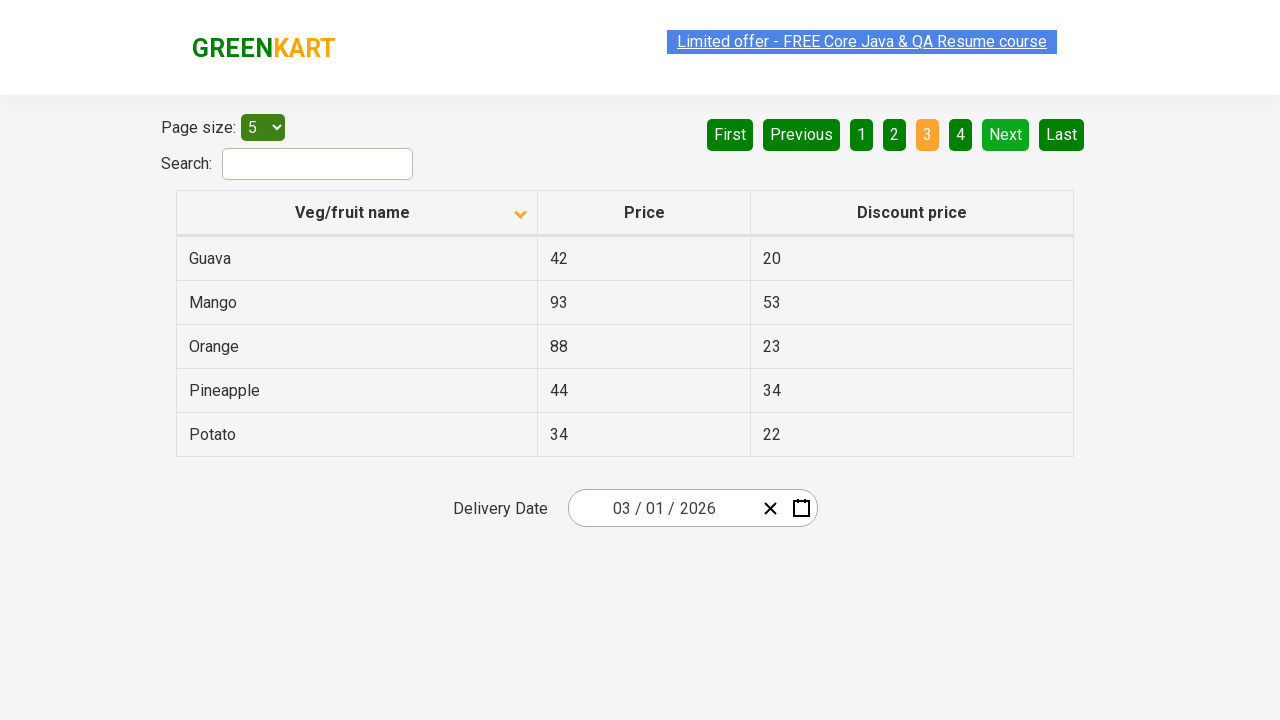

Retrieved product cells on current page (Next button enabled)
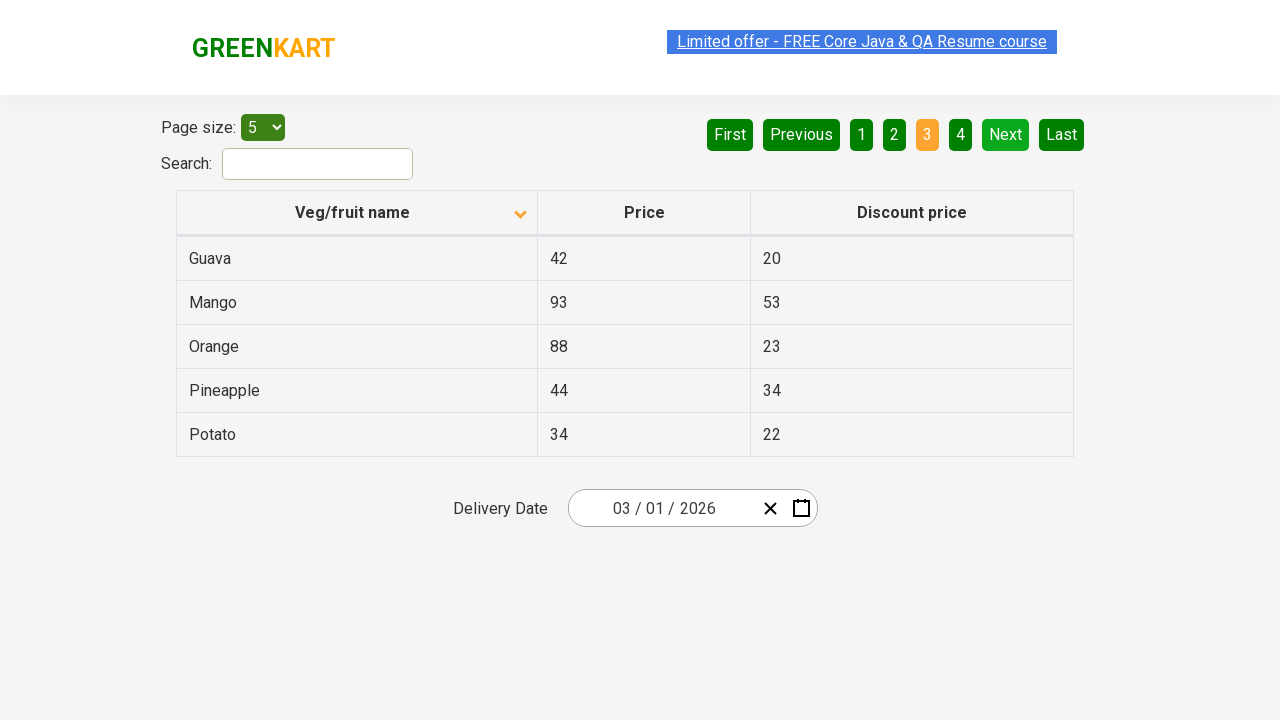

Collected products from current page, total collected: 15
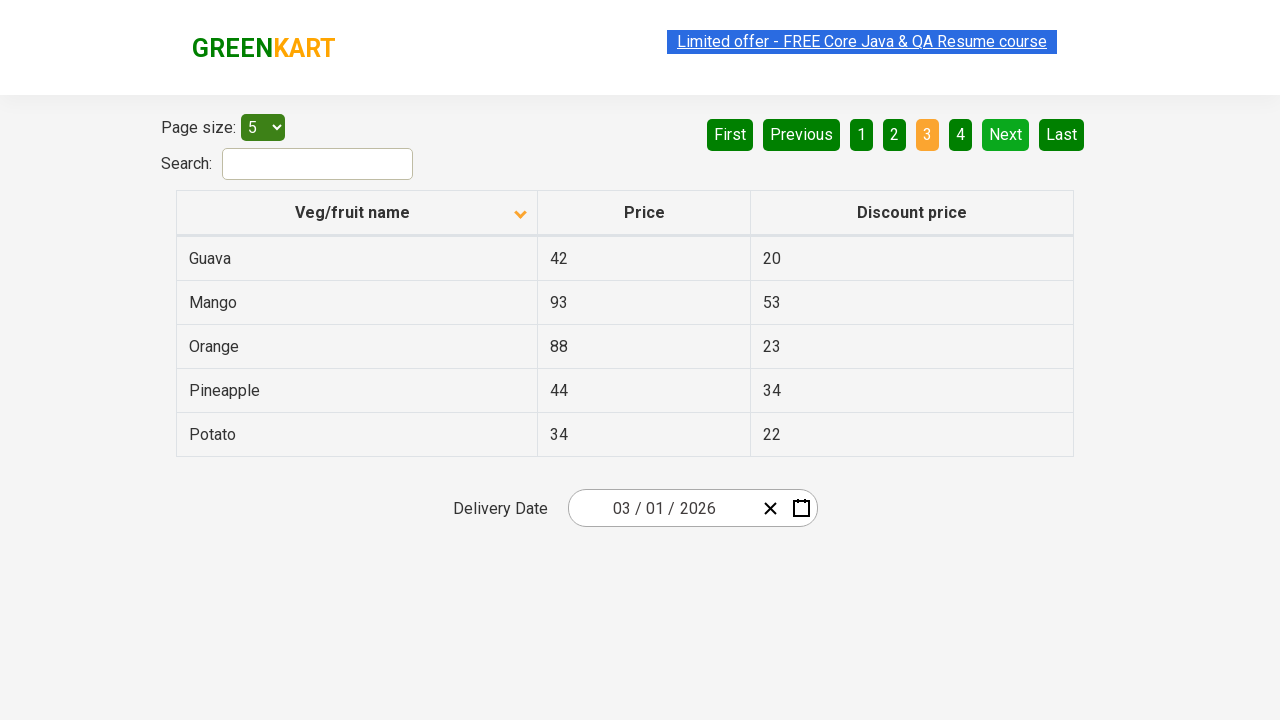

Clicked Next button to navigate to next page at (1006, 134) on a[aria-label='Next']
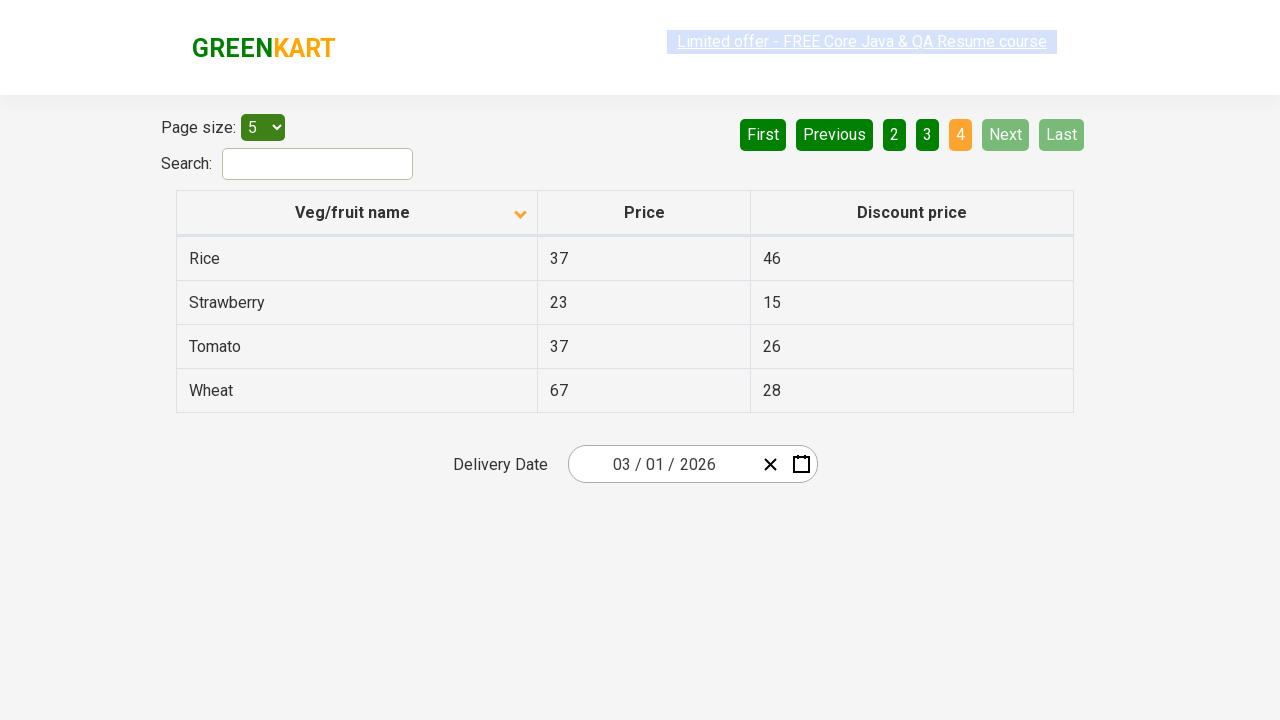

Waited for next page to load
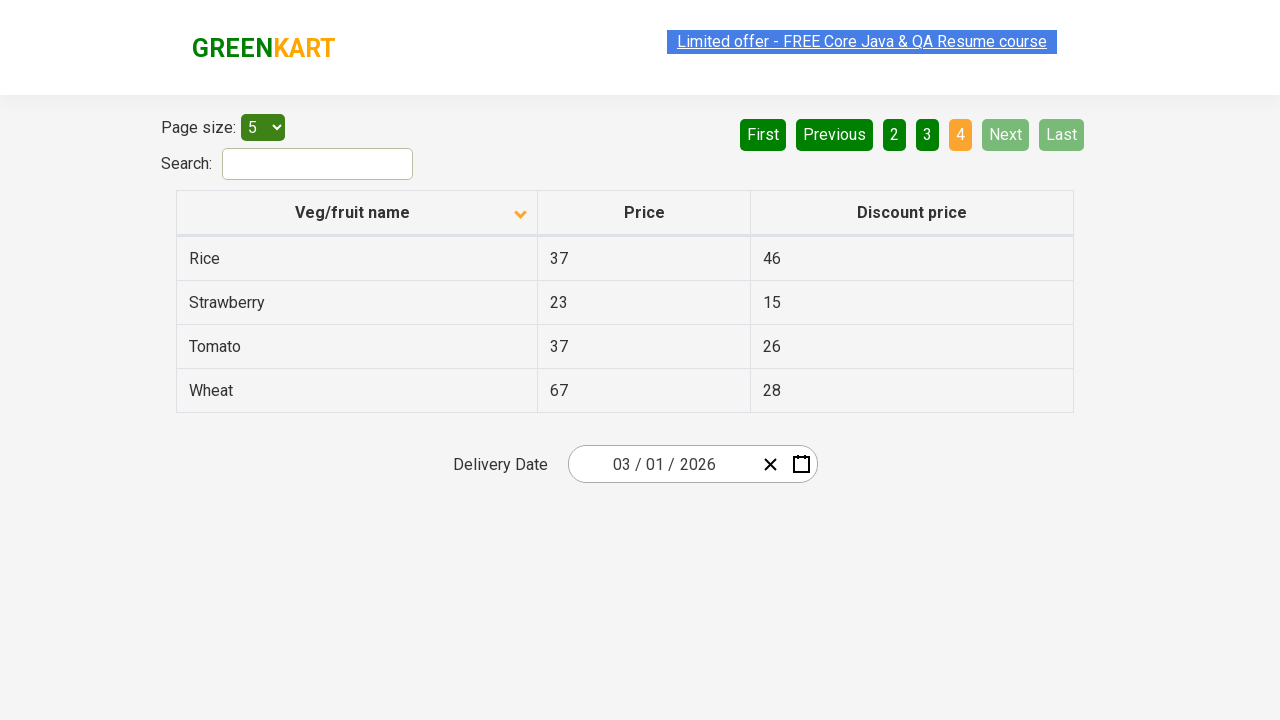

Retrieved product cells from final page
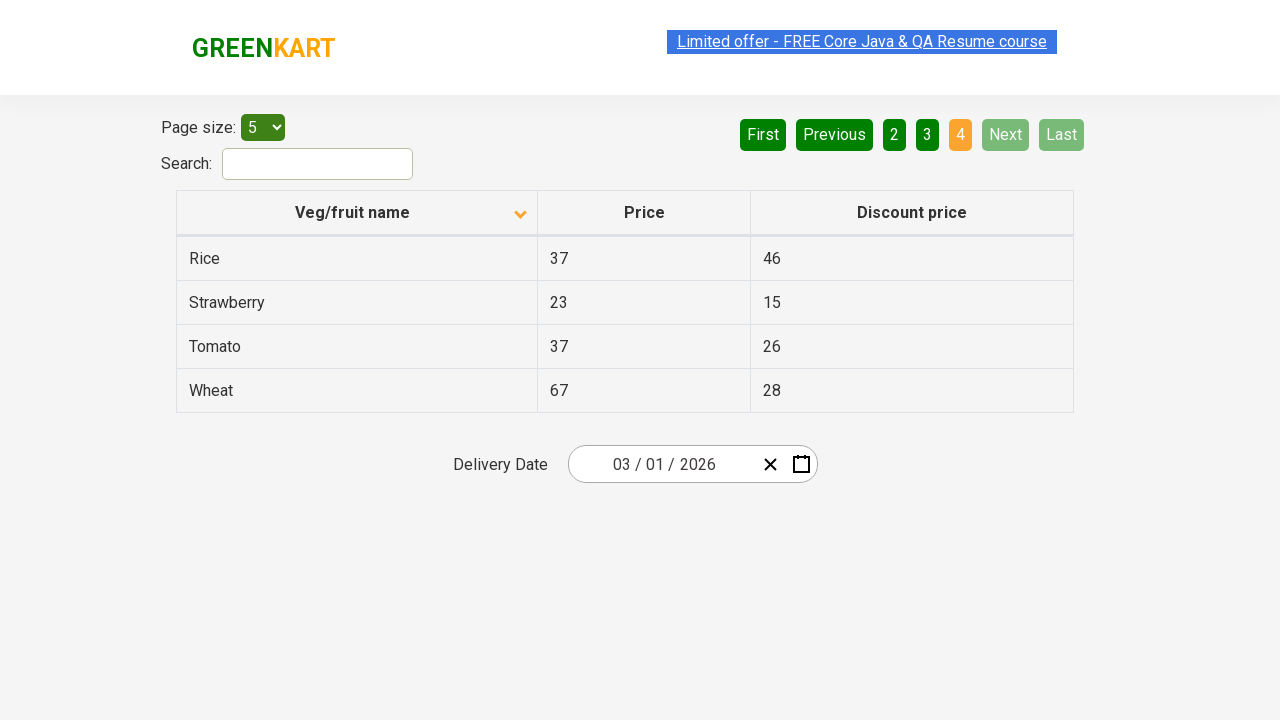

Collected products from final page, grand total: 19
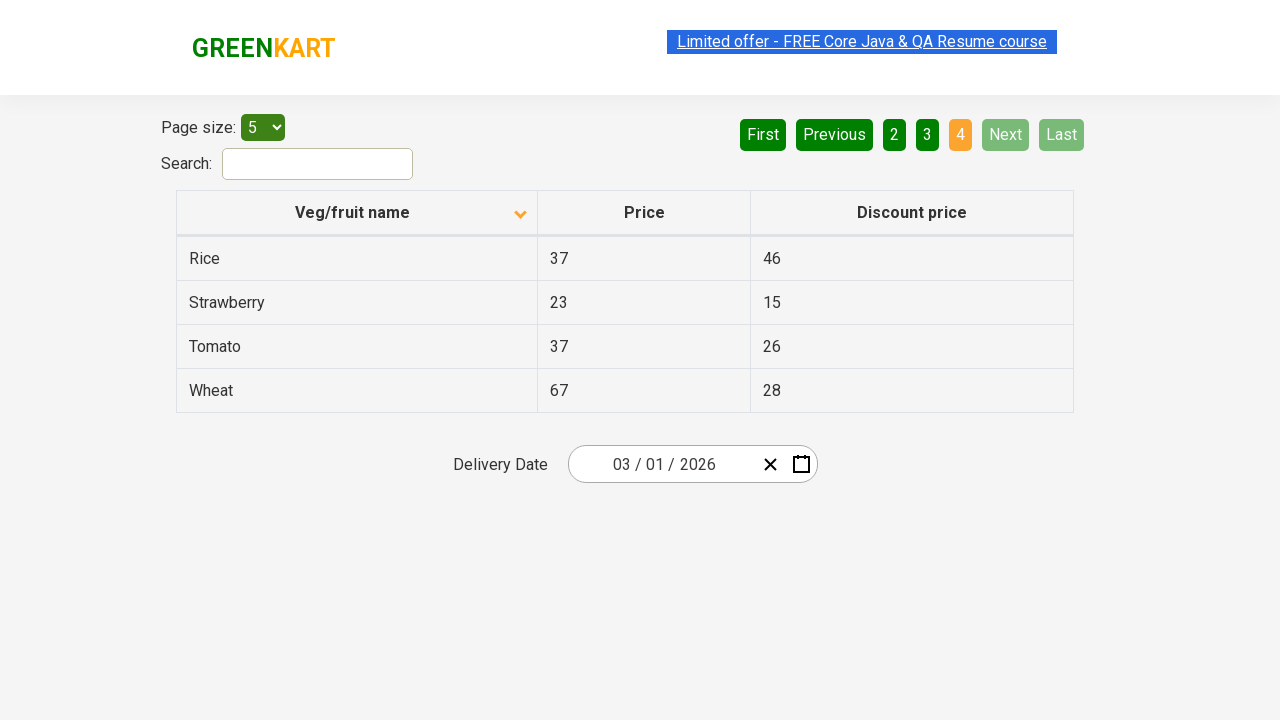

Verified all products collected: ['Almond', 'Apple', 'Banana', 'Beans', 'Brinjal', 'Carrot', 'Cheese', 'Cherry', 'Chocolate', 'Dragon fruit', 'Guava', 'Mango', 'Orange', 'Pineapple', 'Potato', 'Rice', 'Strawberry', 'Tomato', 'Wheat']
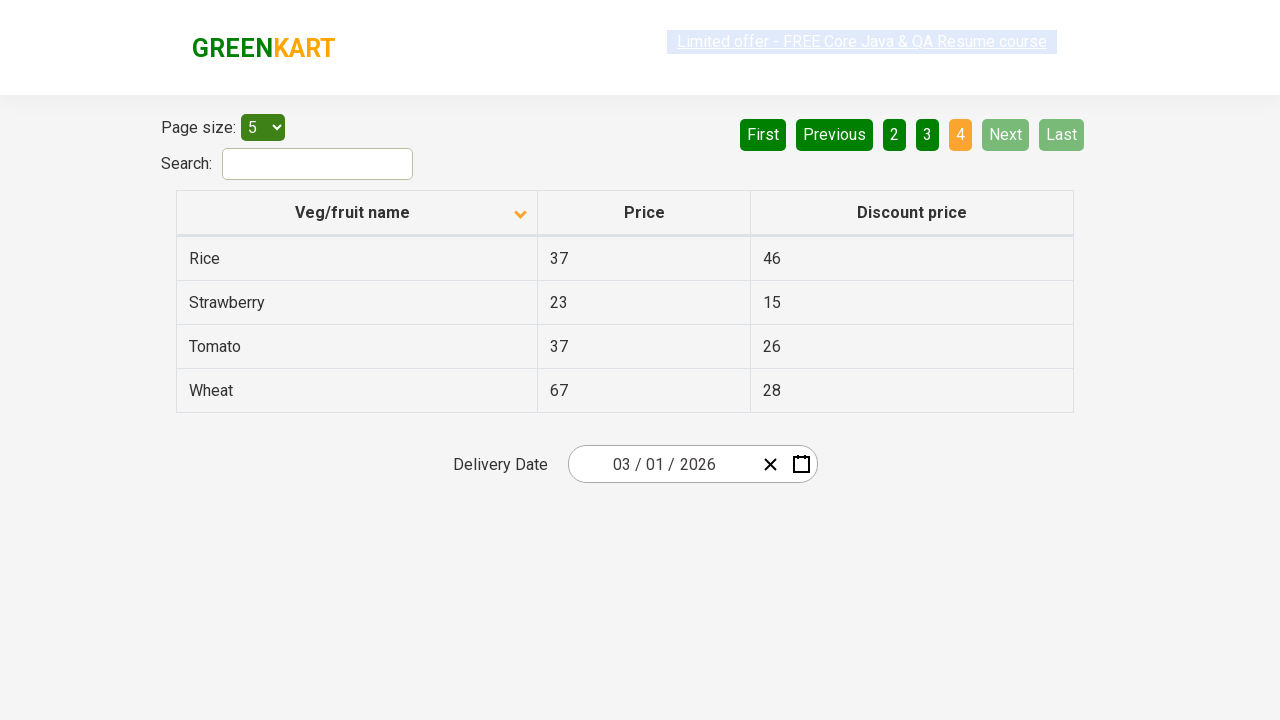

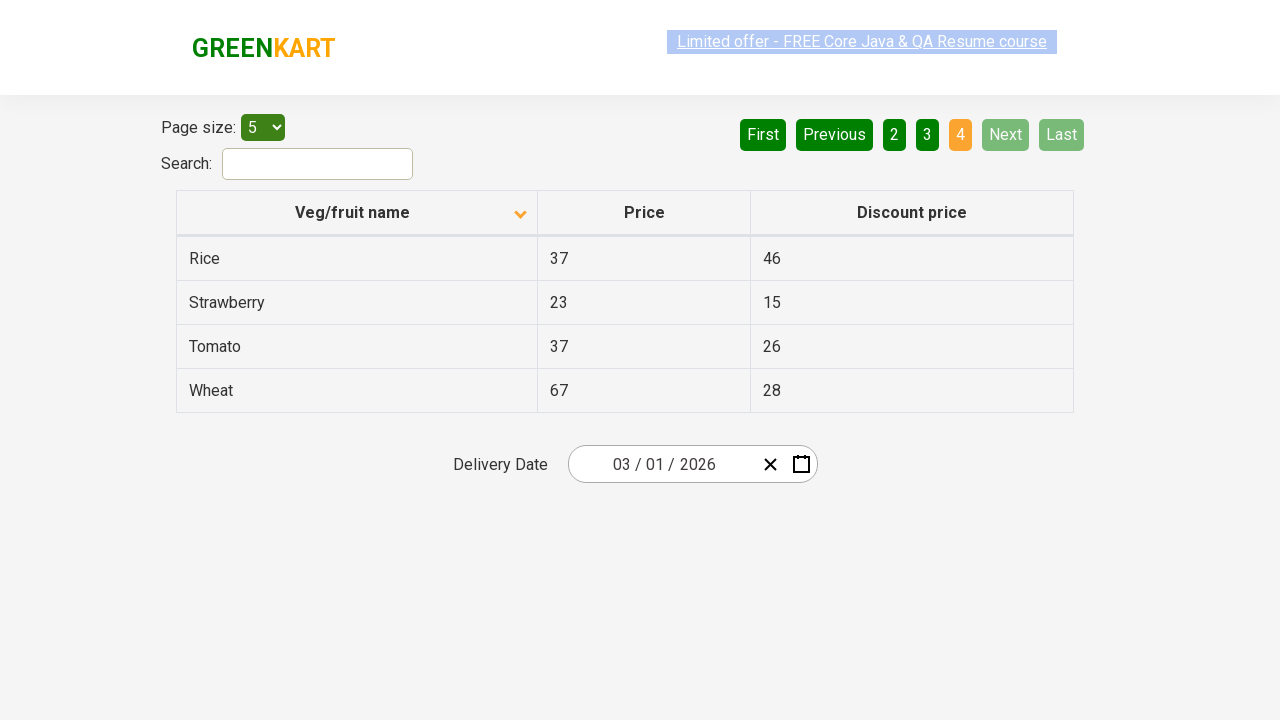